Tests adding multiple specific items (Cucumber, Capsicum, Raspberry, Walnuts) to a shopping cart by iterating through product listings and clicking the add to cart button for matching items.

Starting URL: https://rahulshettyacademy.com/seleniumPractise/#/

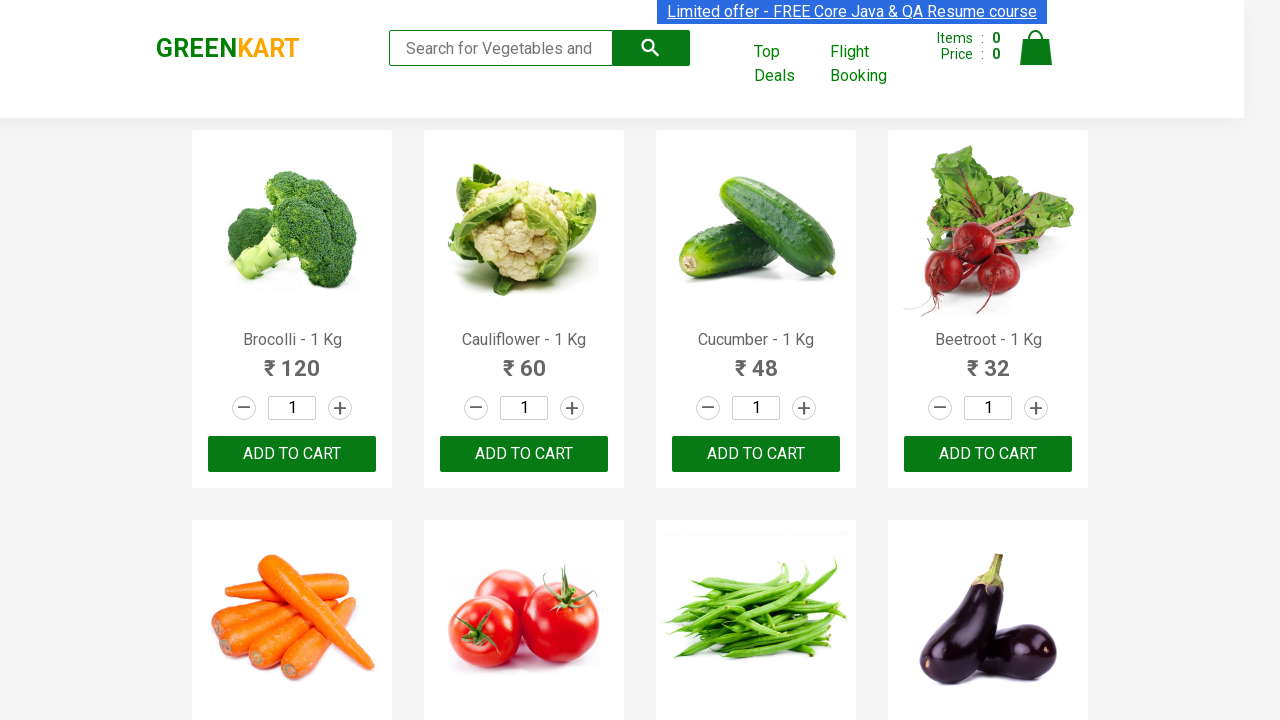

Waited for product listings to load
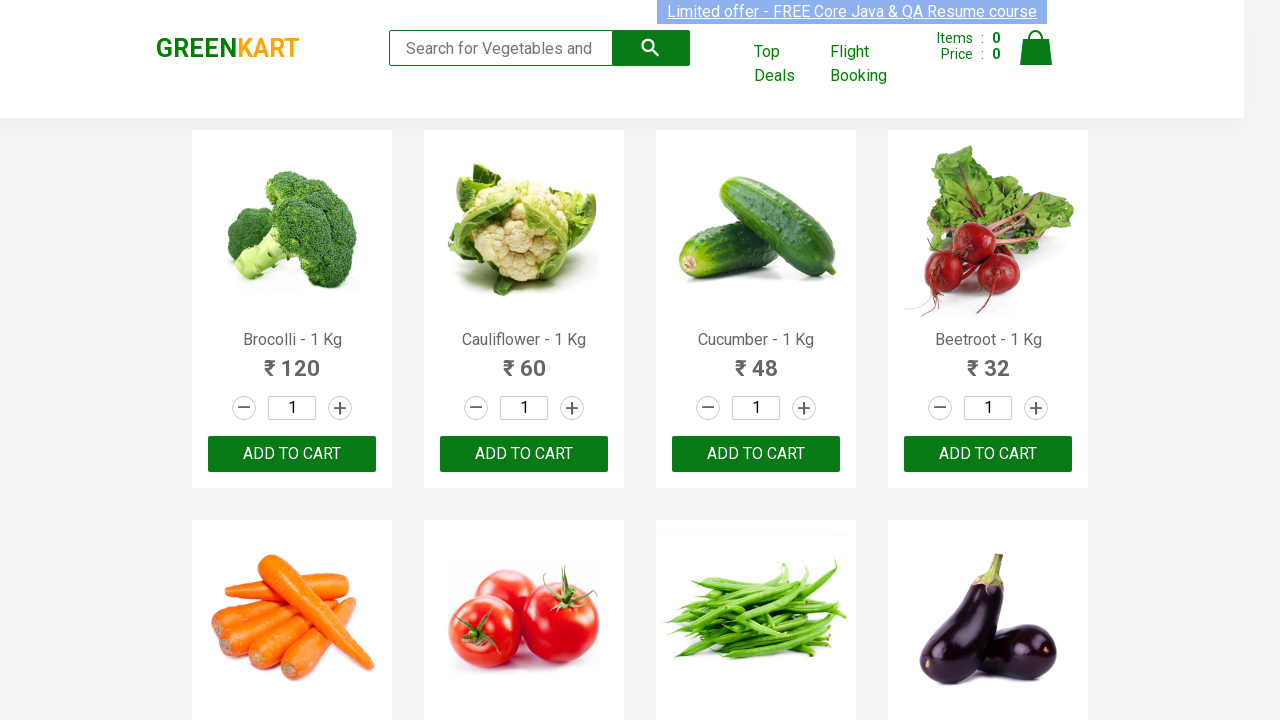

Retrieved all product elements from the page
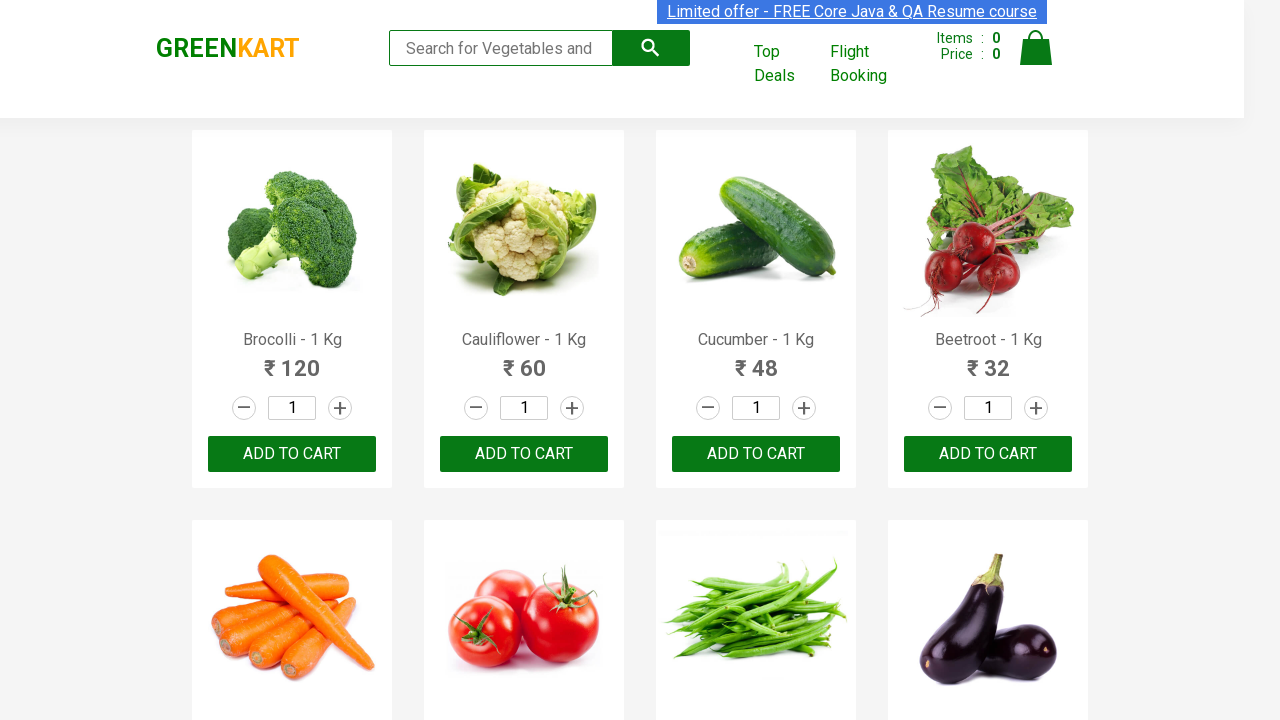

Retrieved product text: 'Brocolli - 1 Kg'
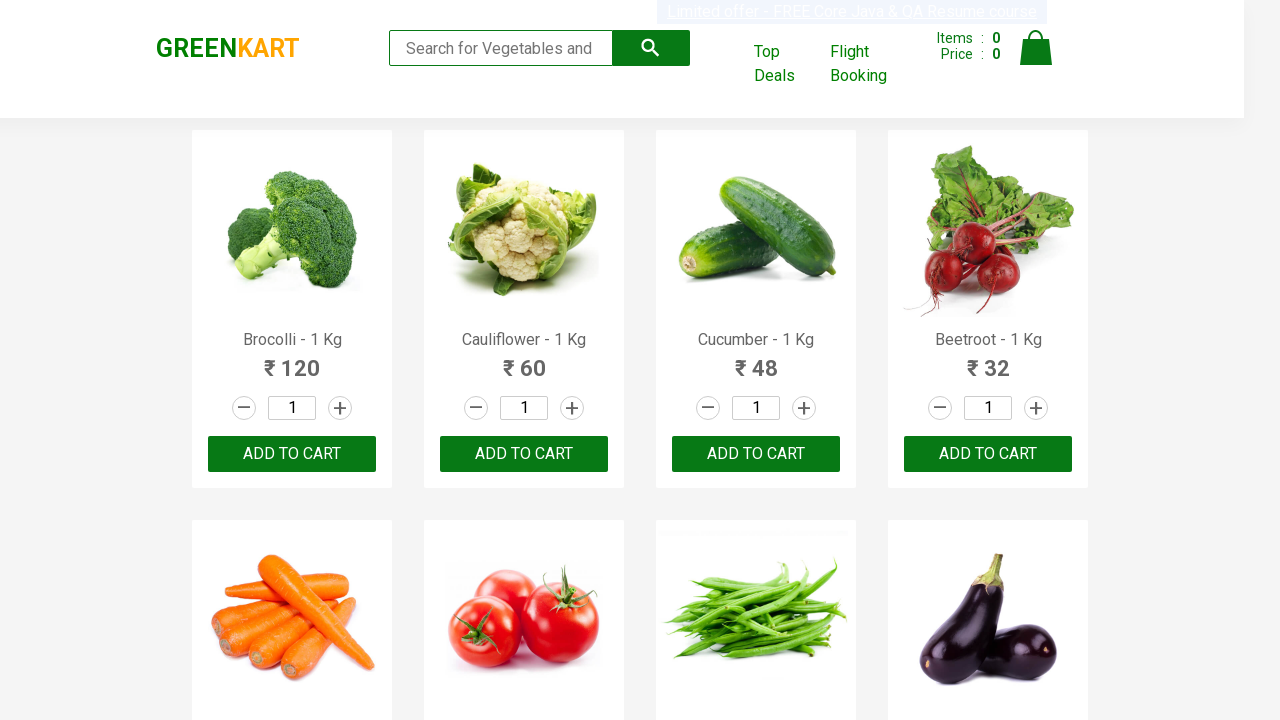

Extracted product name: 'Brocolli'
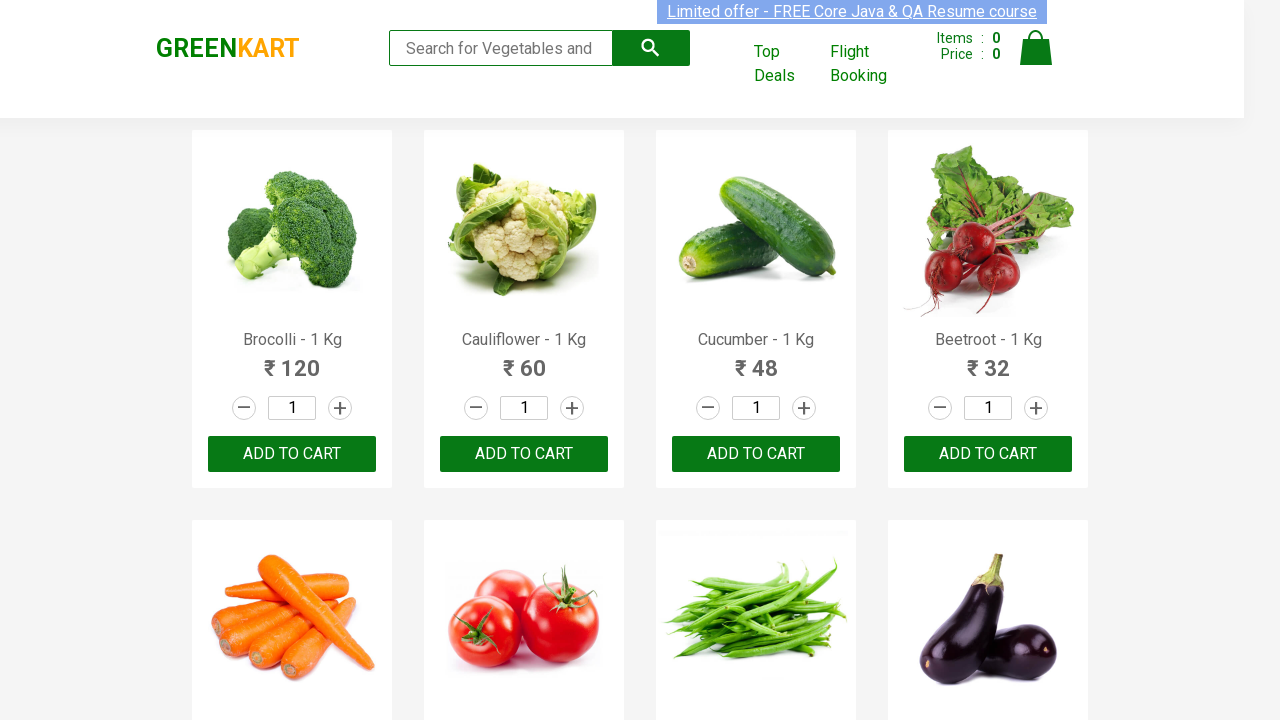

Retrieved product text: 'Cauliflower - 1 Kg'
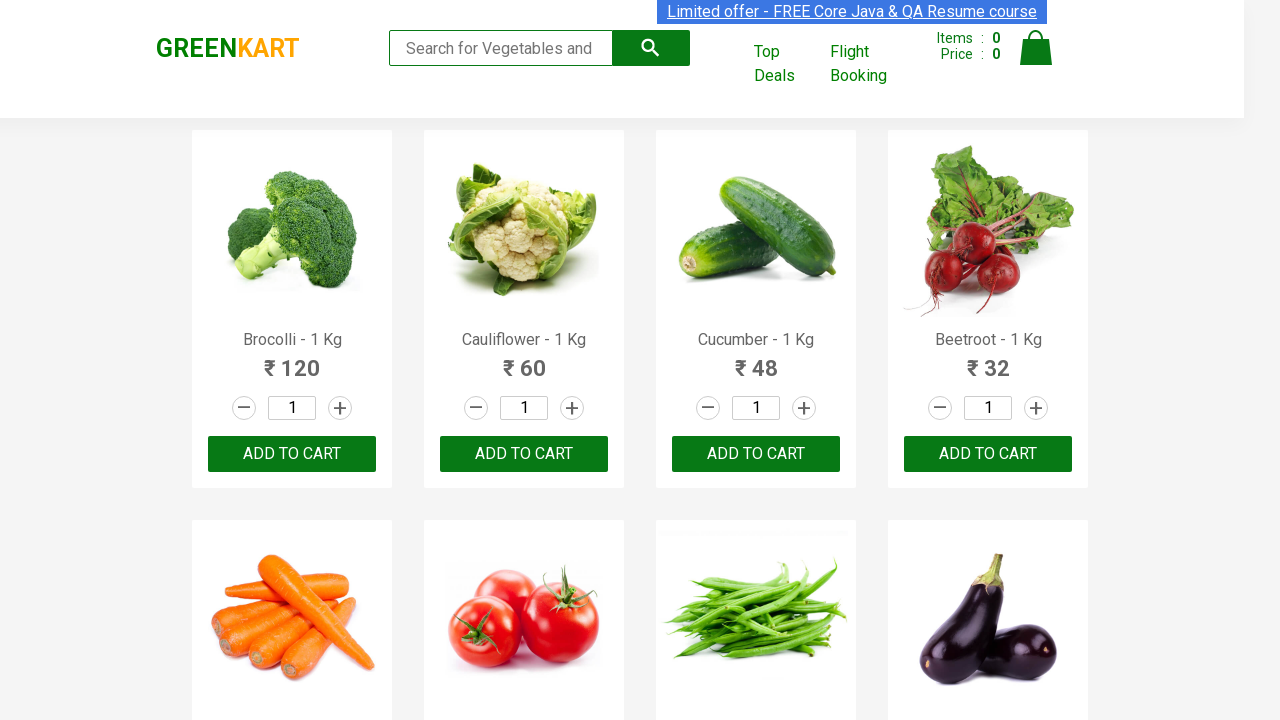

Extracted product name: 'Cauliflower'
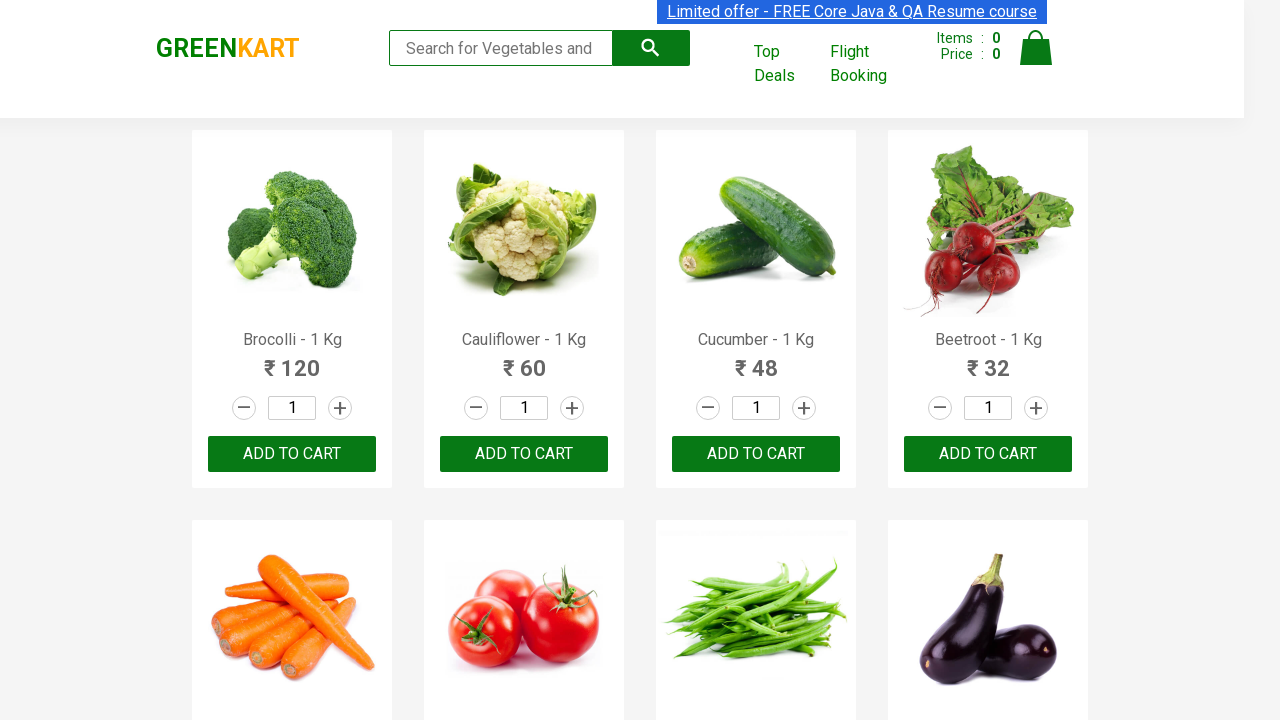

Retrieved product text: 'Cucumber - 1 Kg'
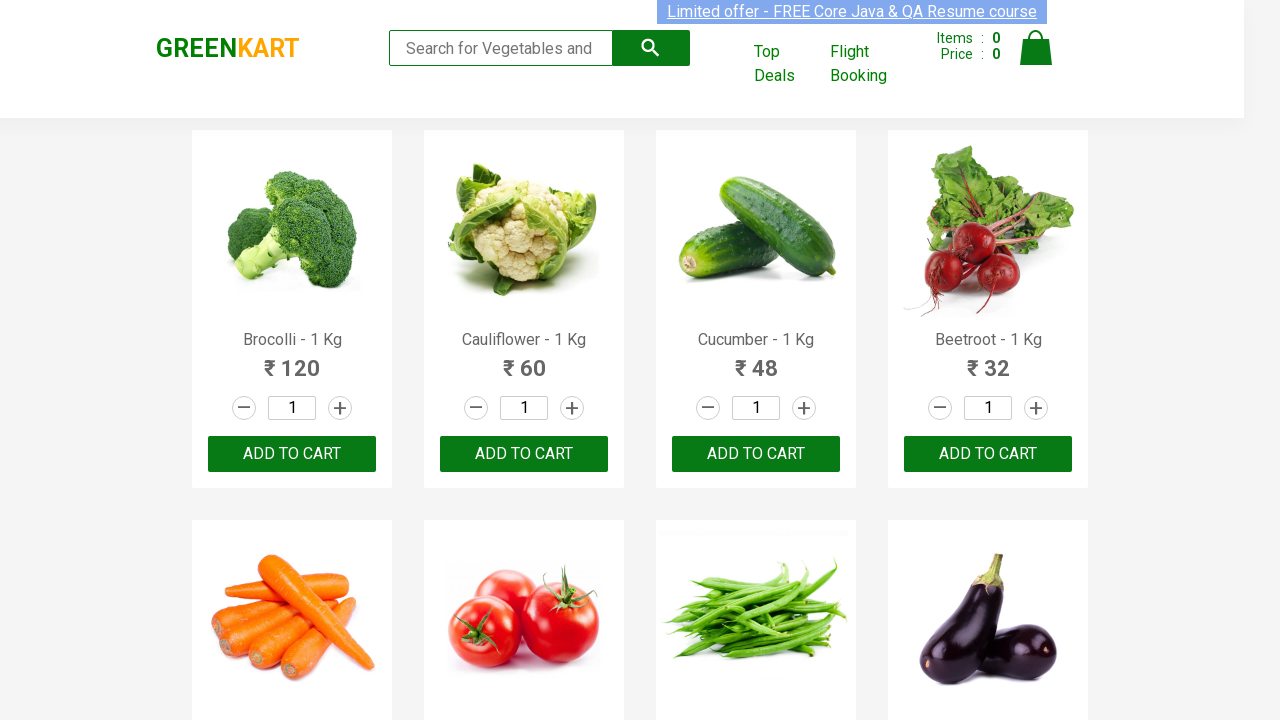

Extracted product name: 'Cucumber'
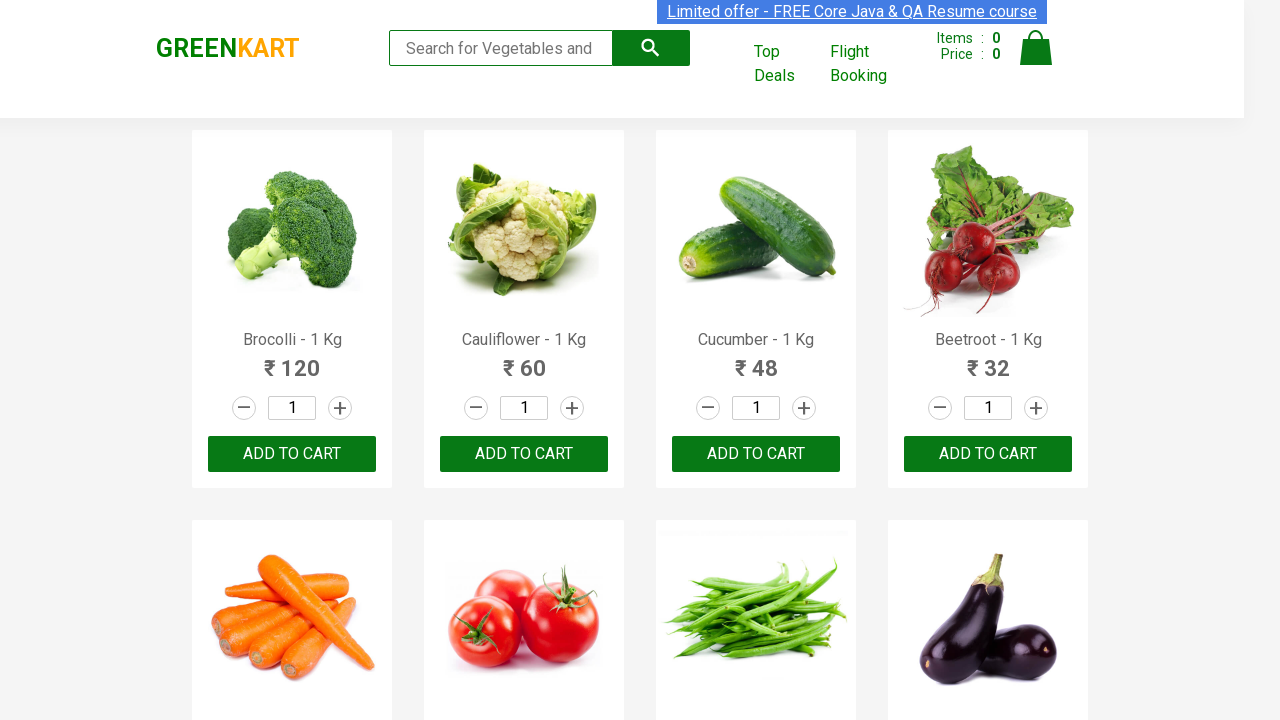

Added 'Cucumber' to cart (item 1 of 4) at (756, 454) on xpath=//div[@class='product-action']/button >> nth=2
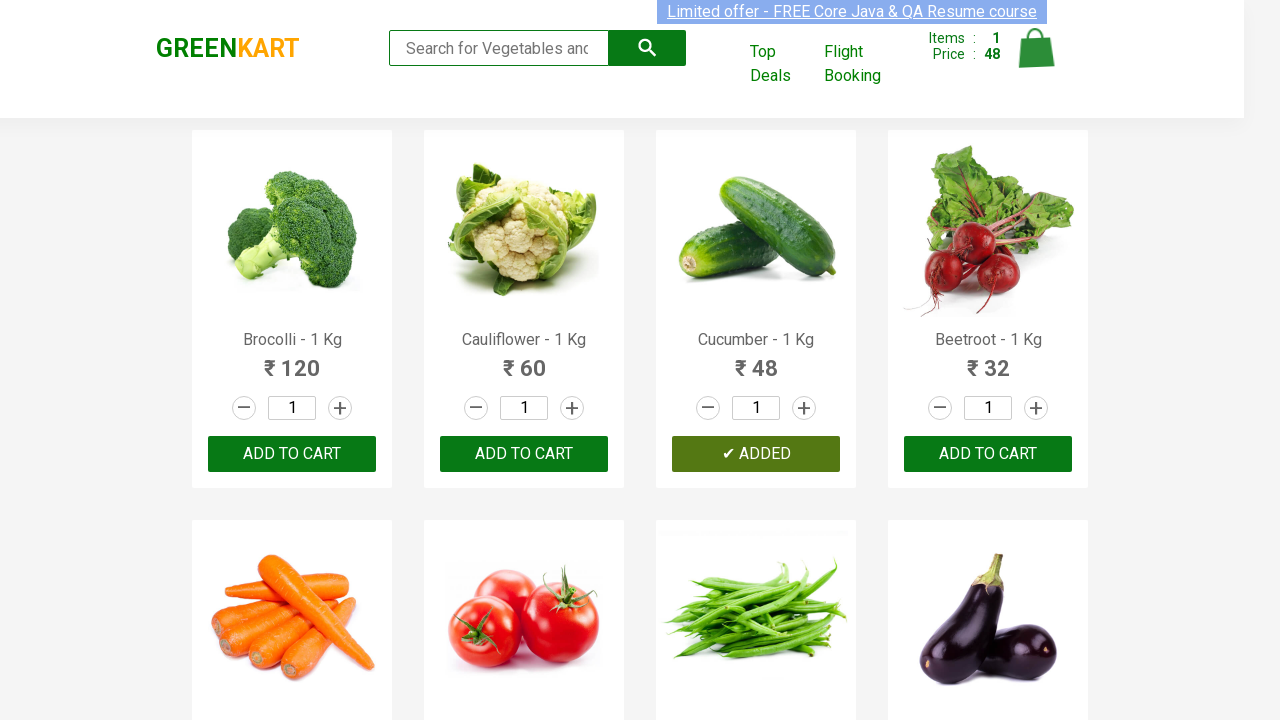

Retrieved product text: 'Beetroot - 1 Kg'
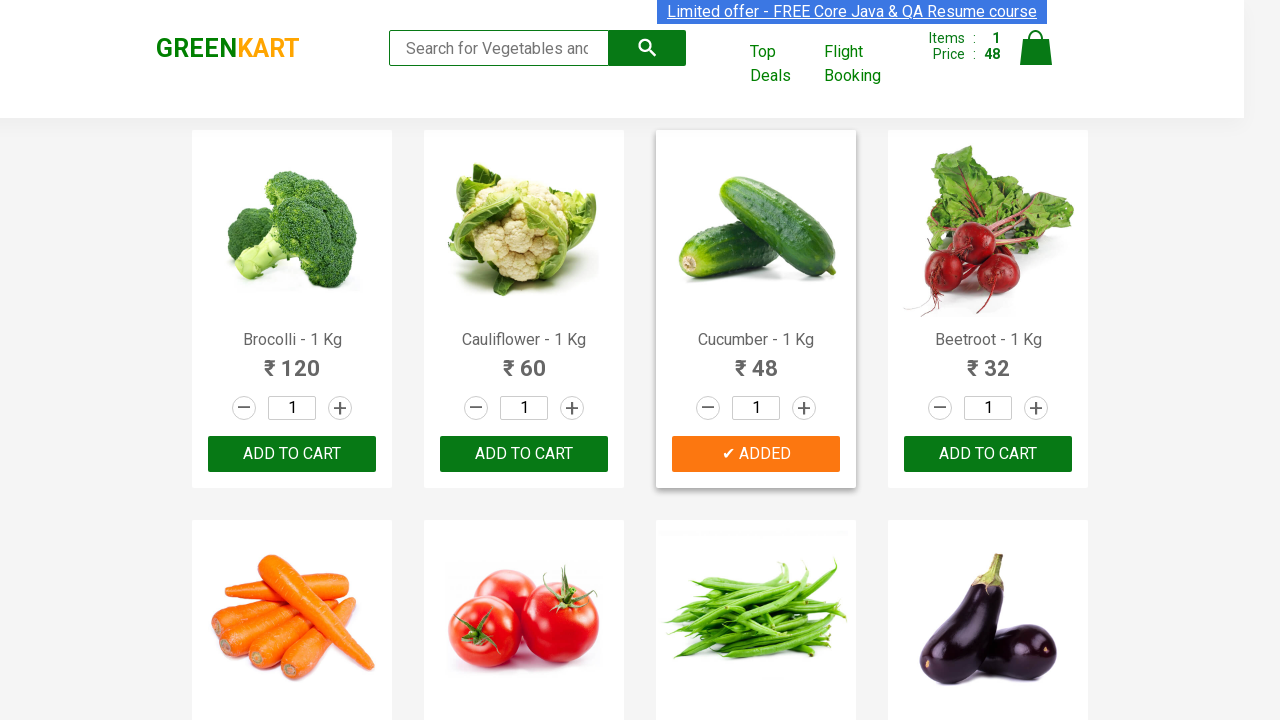

Extracted product name: 'Beetroot'
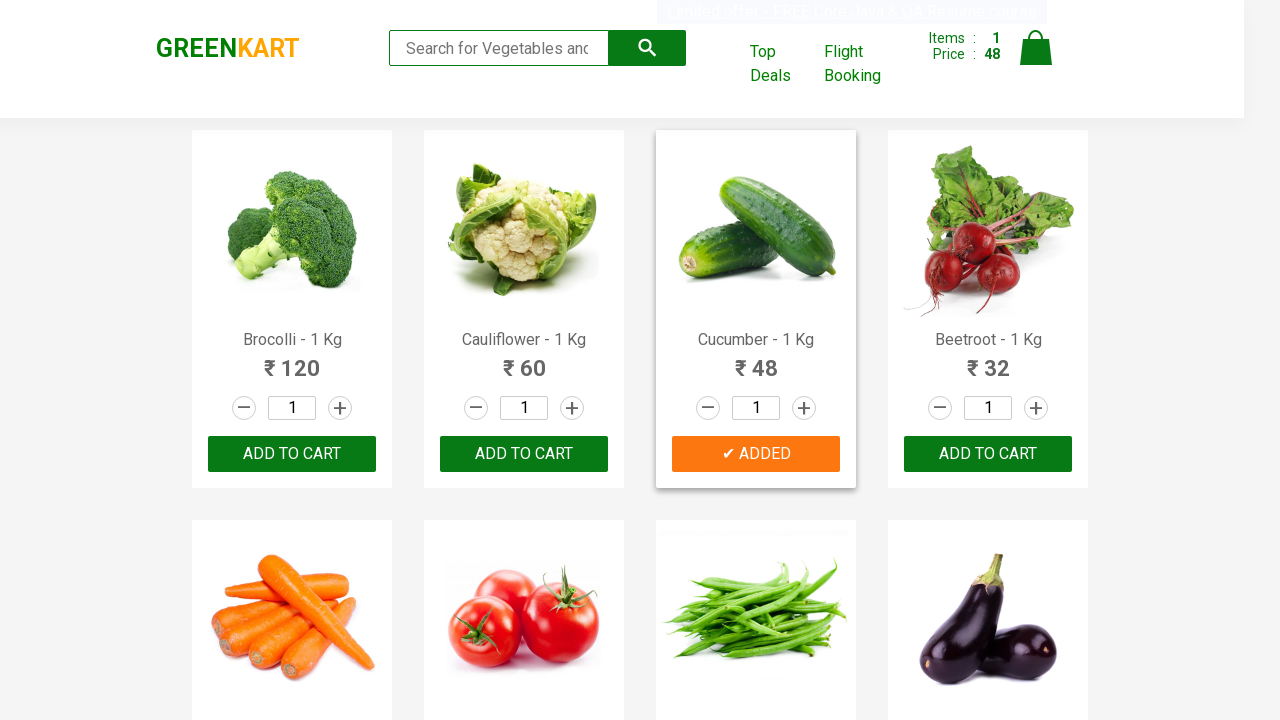

Retrieved product text: 'Carrot - 1 Kg'
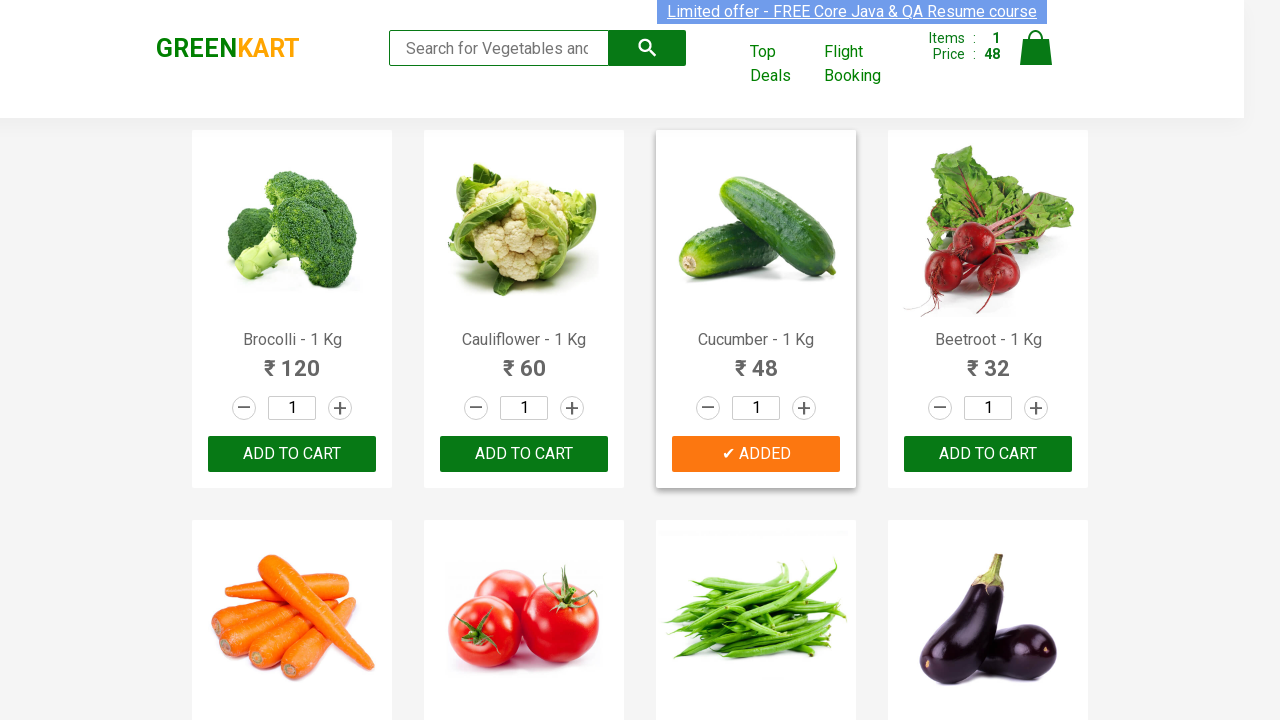

Extracted product name: 'Carrot'
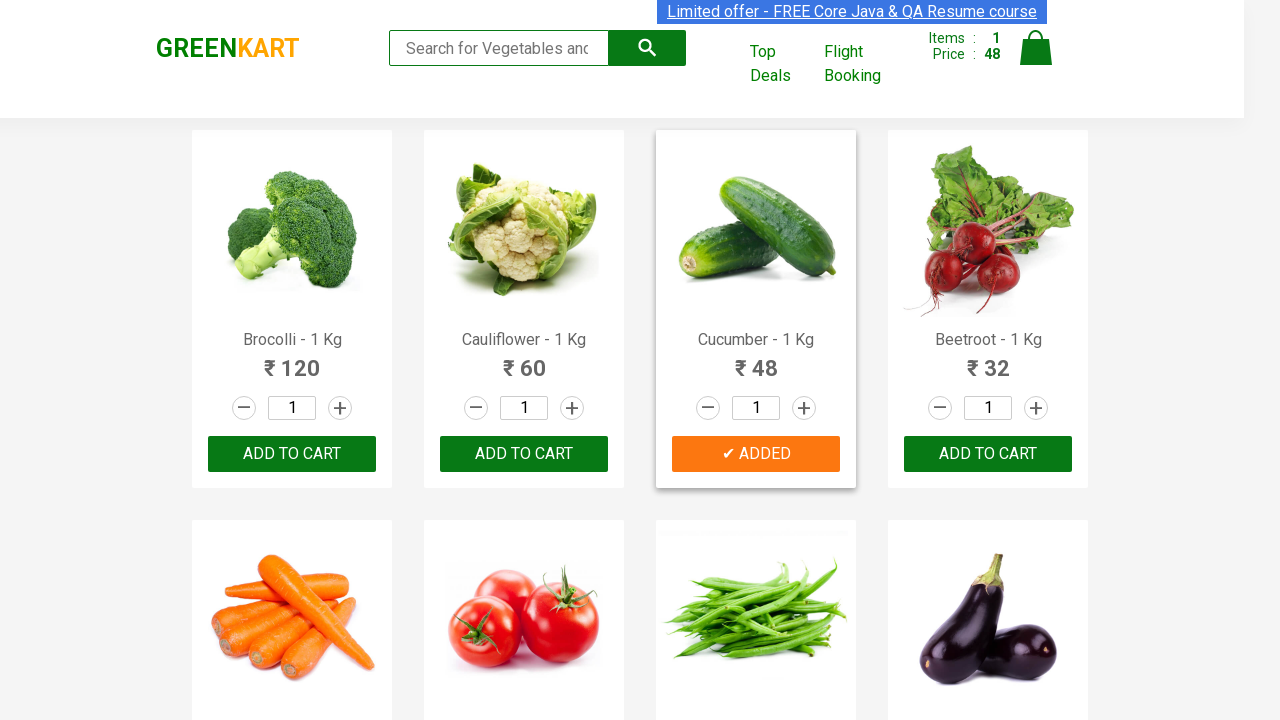

Retrieved product text: 'Tomato - 1 Kg'
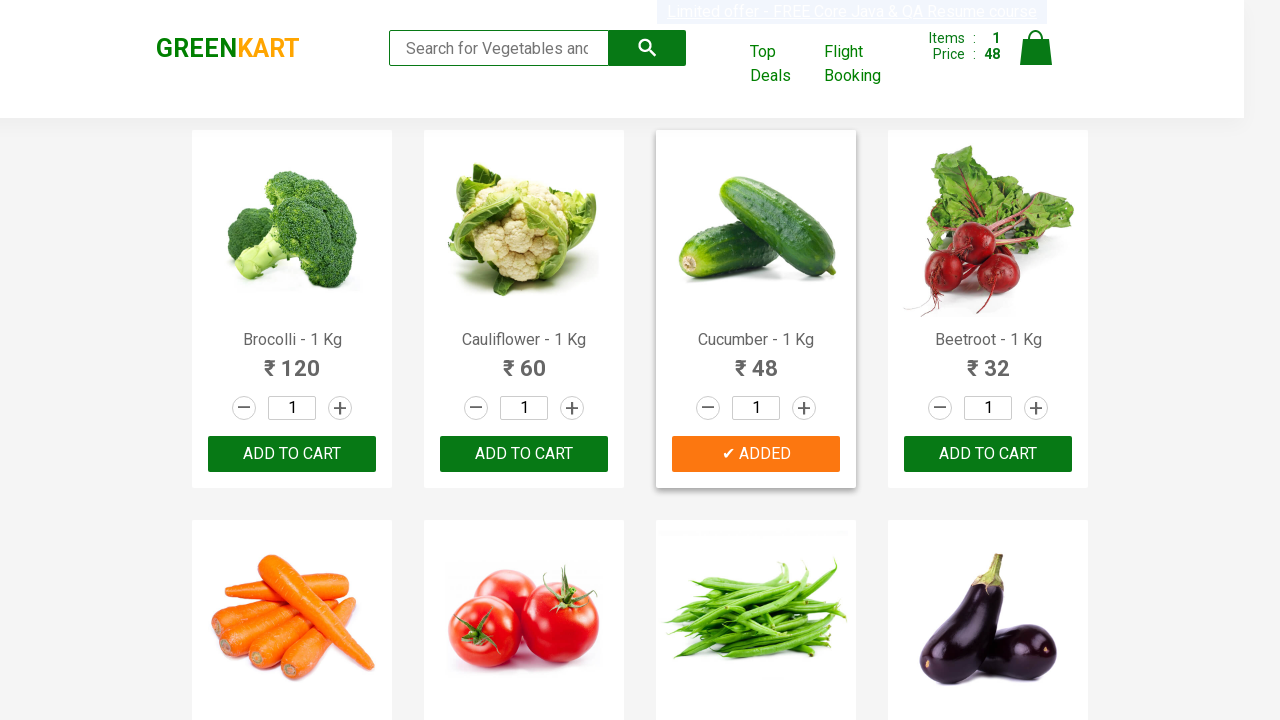

Extracted product name: 'Tomato'
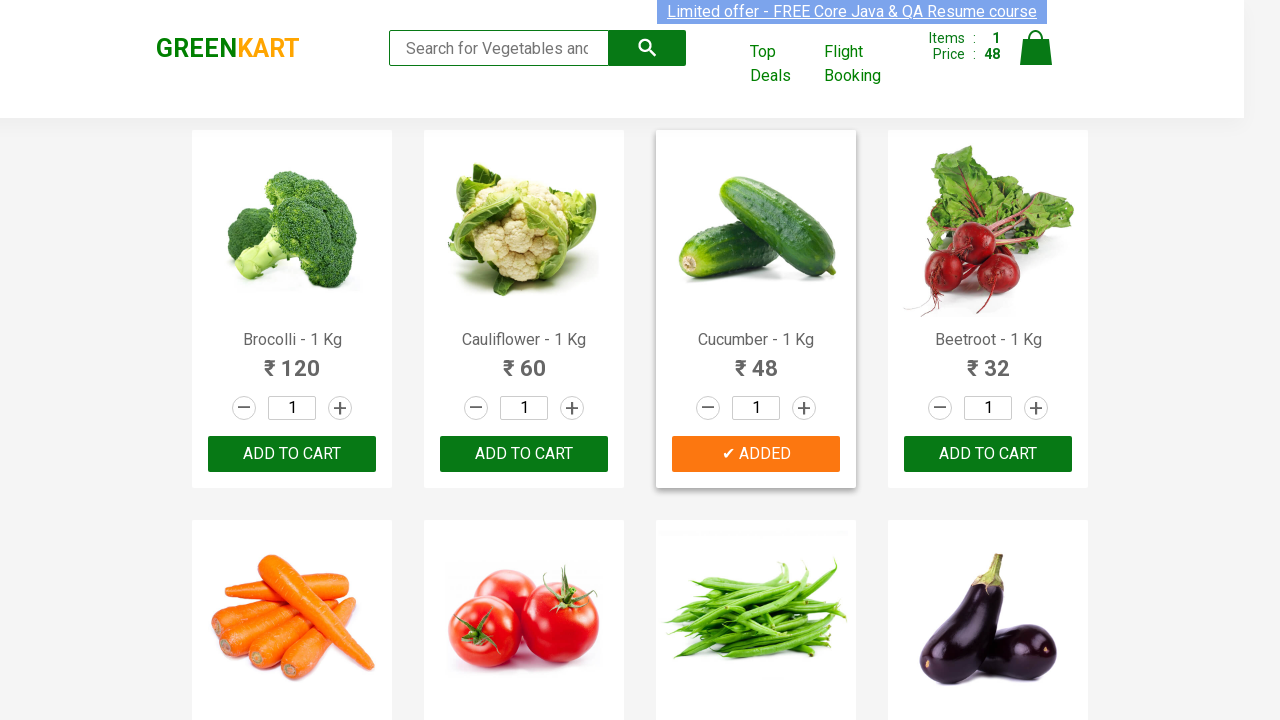

Retrieved product text: 'Beans - 1 Kg'
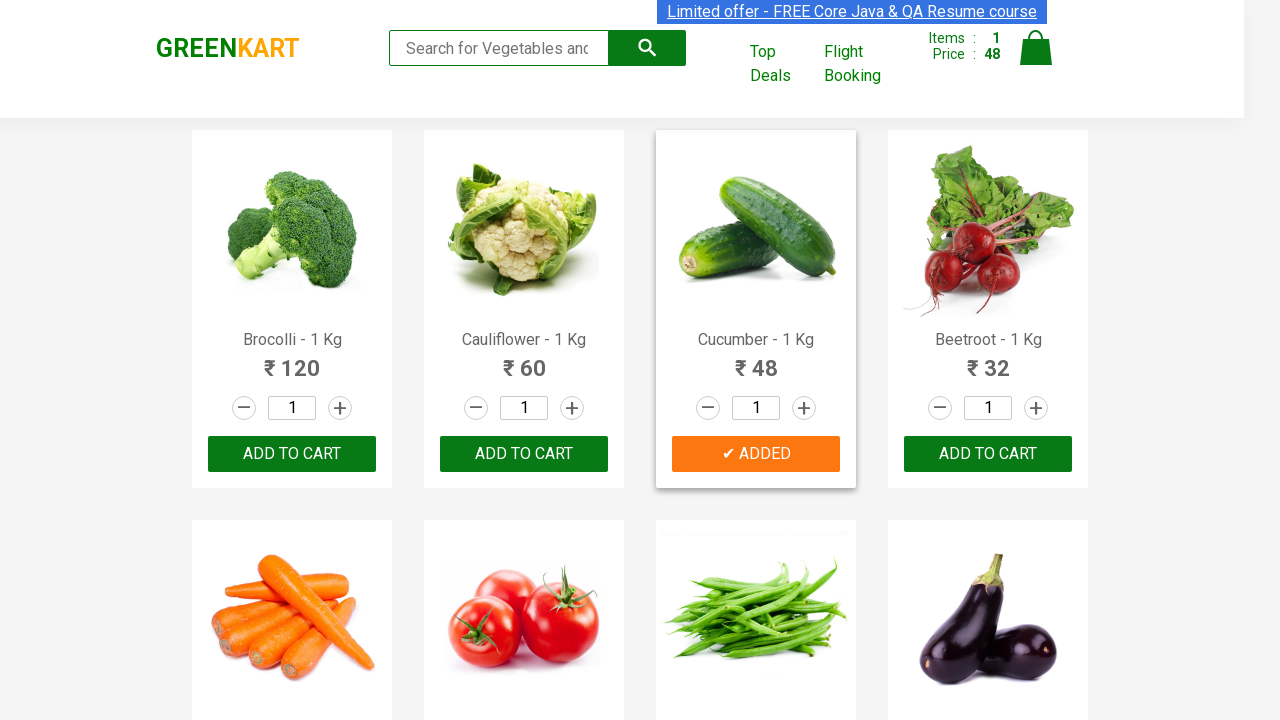

Extracted product name: 'Beans'
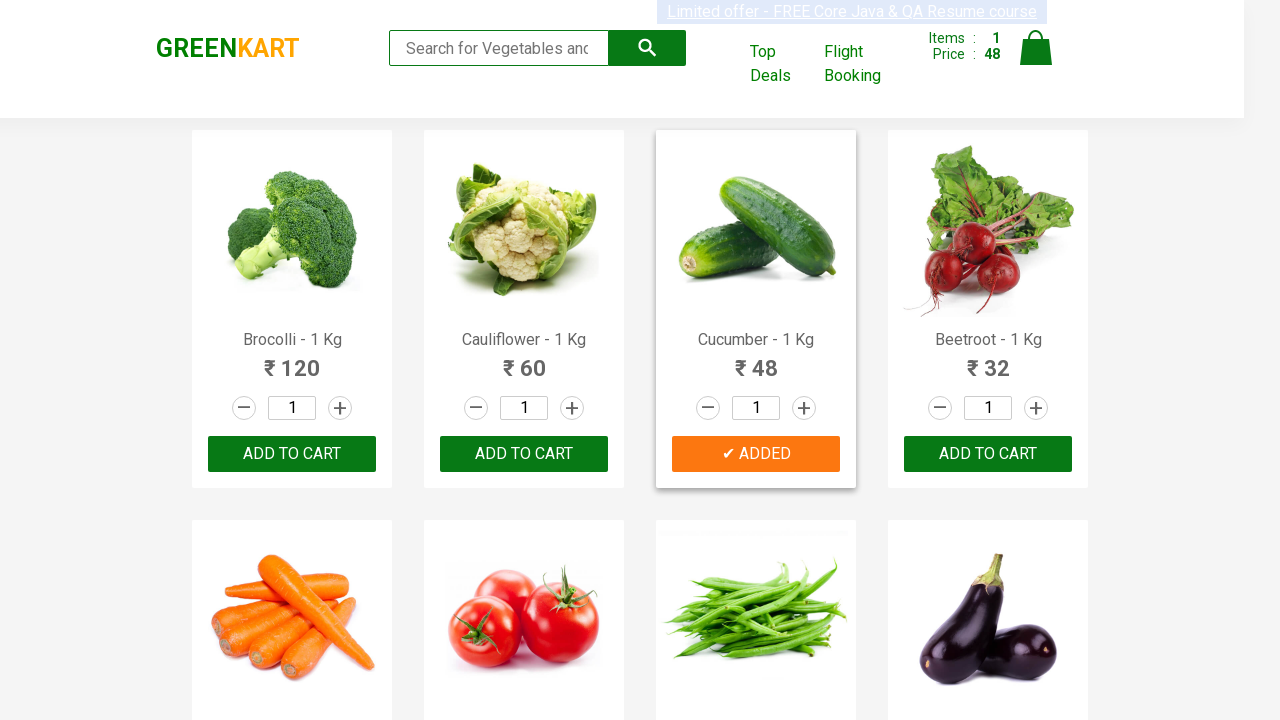

Retrieved product text: 'Brinjal - 1 Kg'
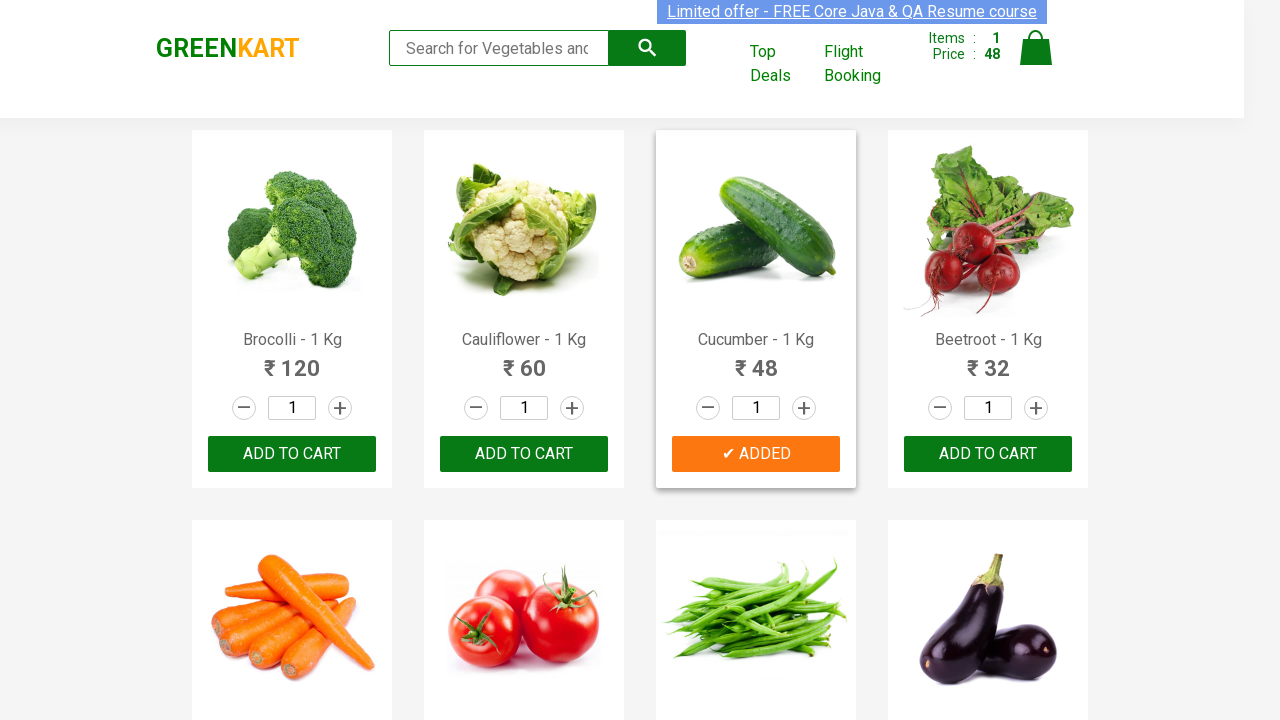

Extracted product name: 'Brinjal'
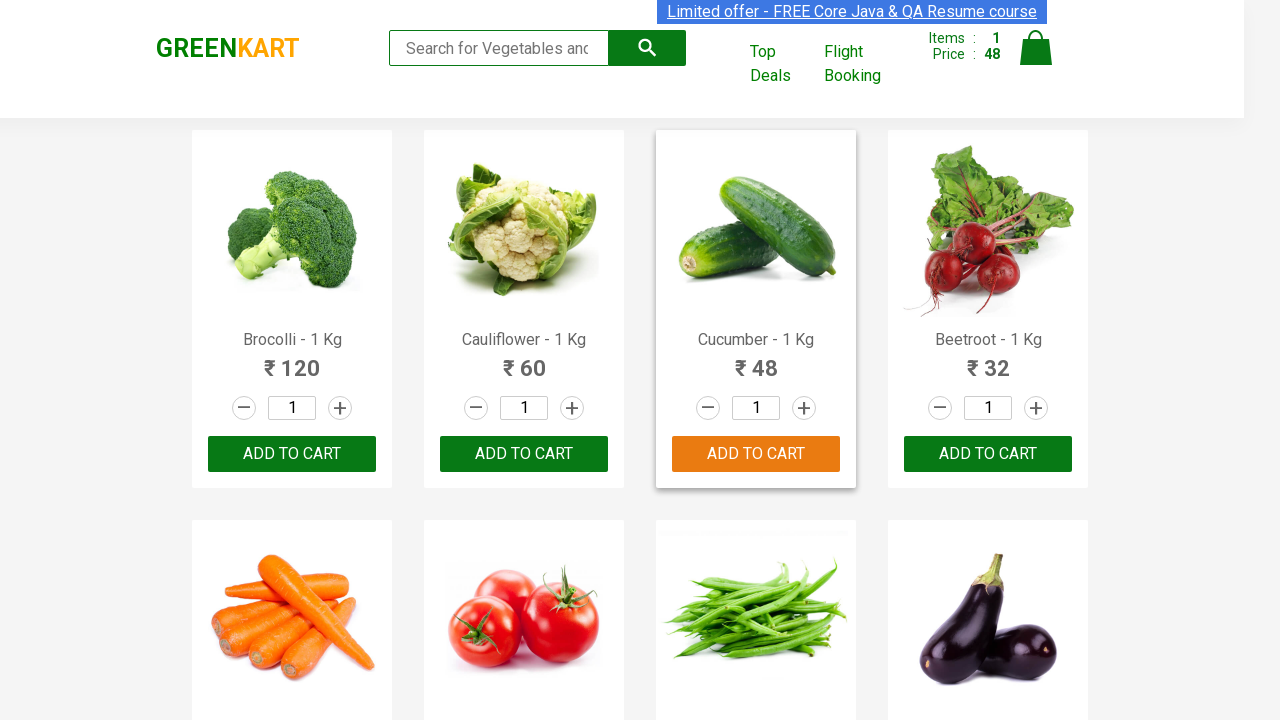

Retrieved product text: 'Capsicum'
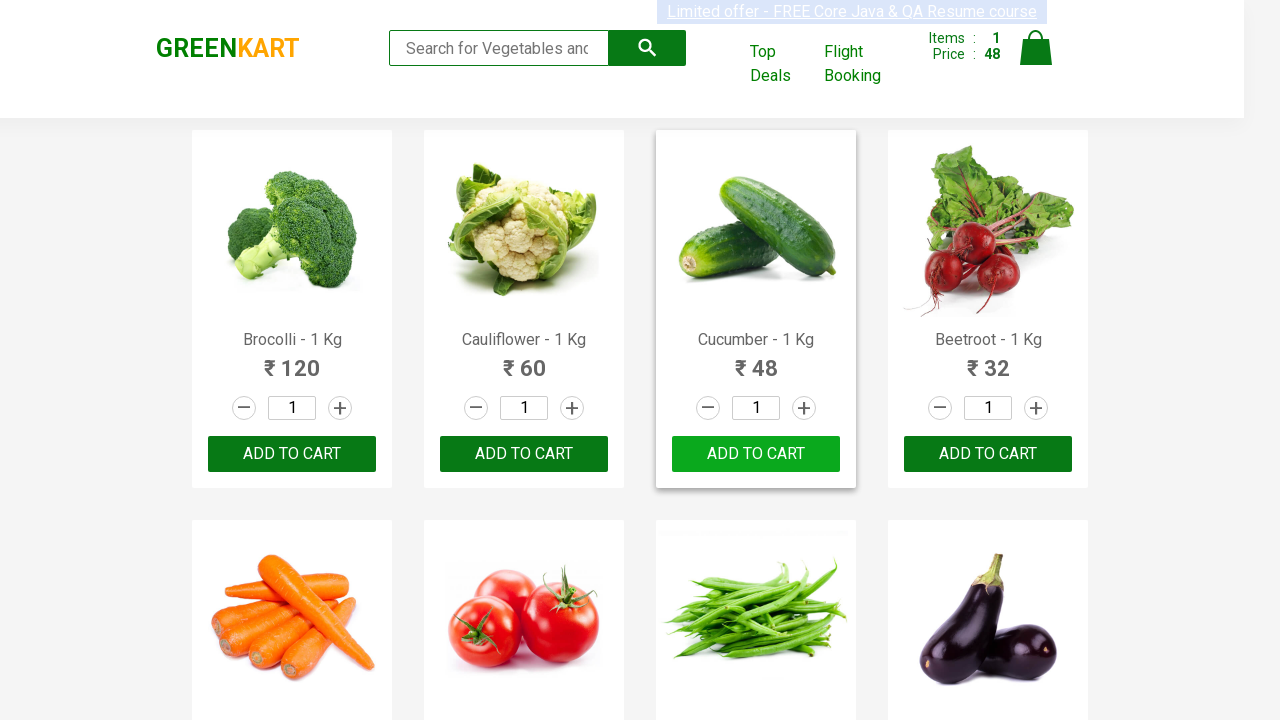

Extracted product name: 'Capsicum'
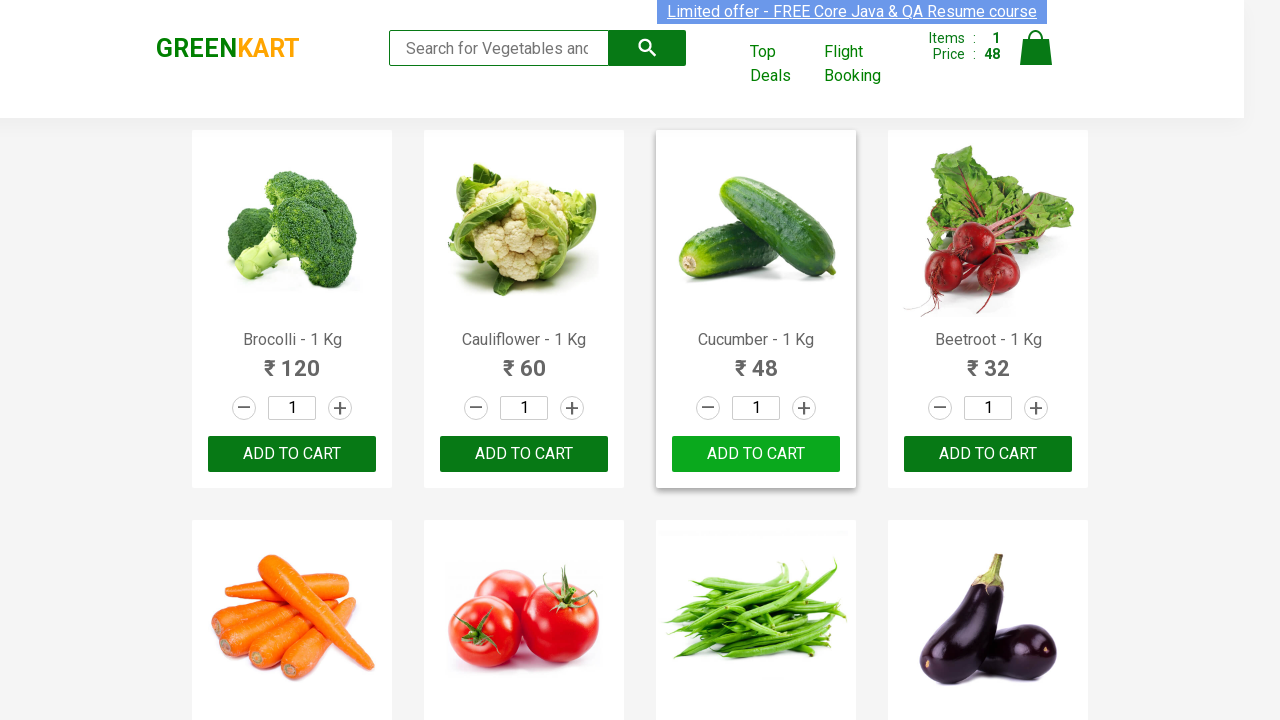

Added 'Capsicum' to cart (item 2 of 4) at (292, 360) on xpath=//div[@class='product-action']/button >> nth=8
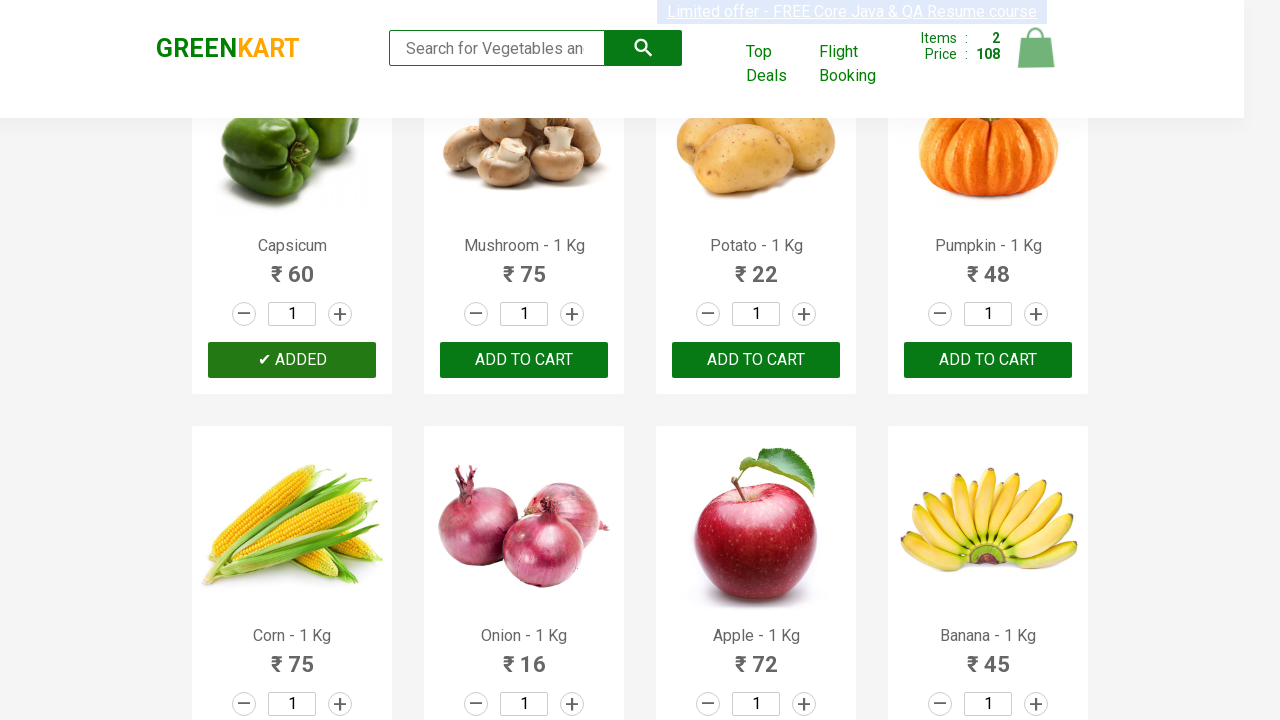

Retrieved product text: 'Mushroom - 1 Kg'
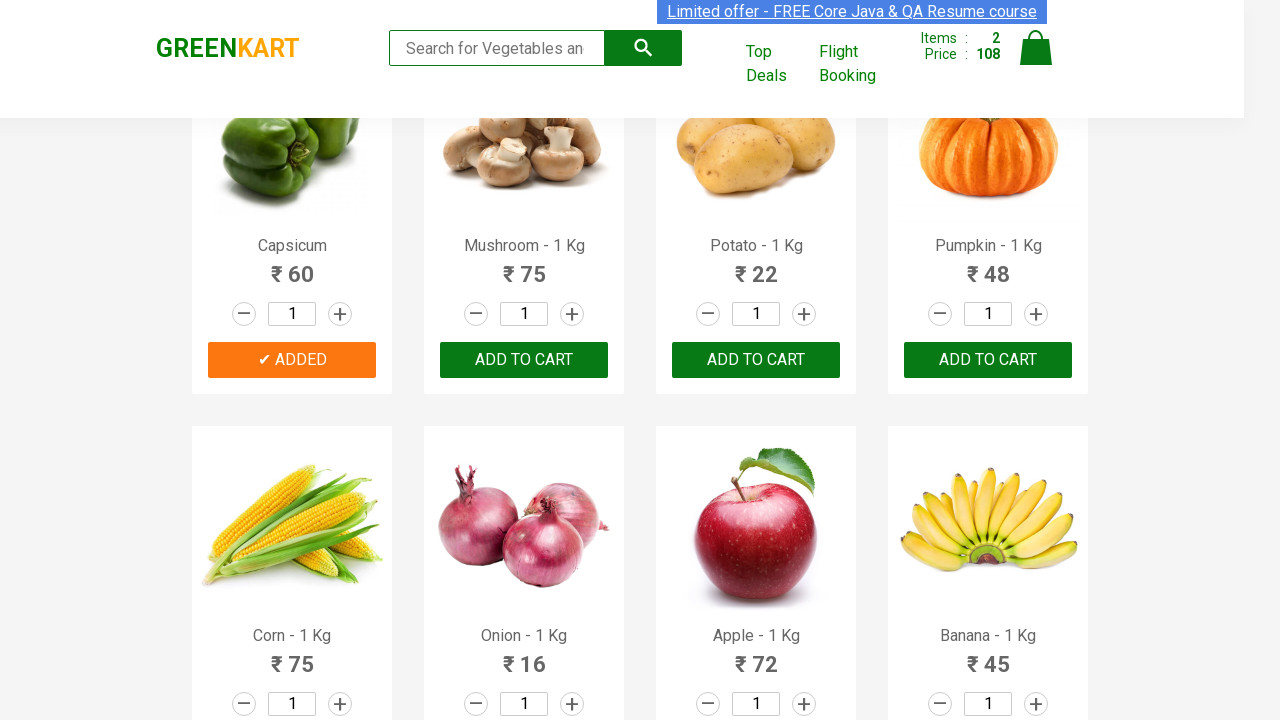

Extracted product name: 'Mushroom'
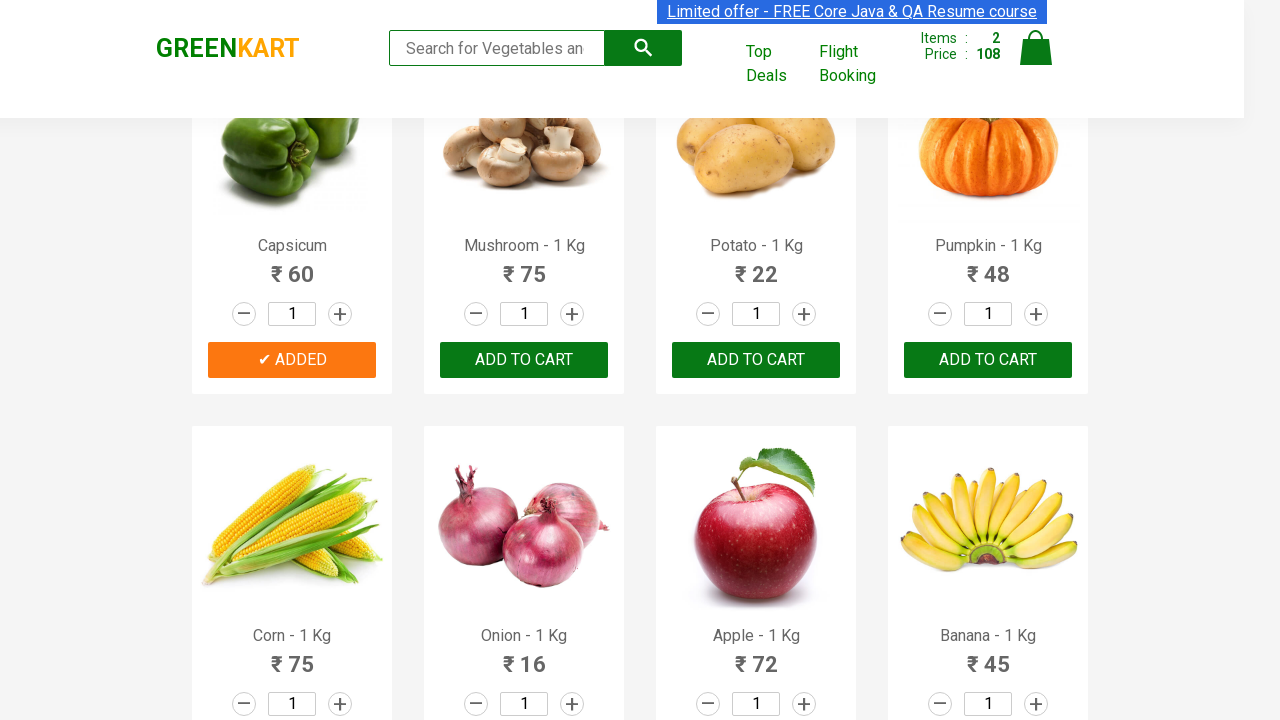

Retrieved product text: 'Potato - 1 Kg'
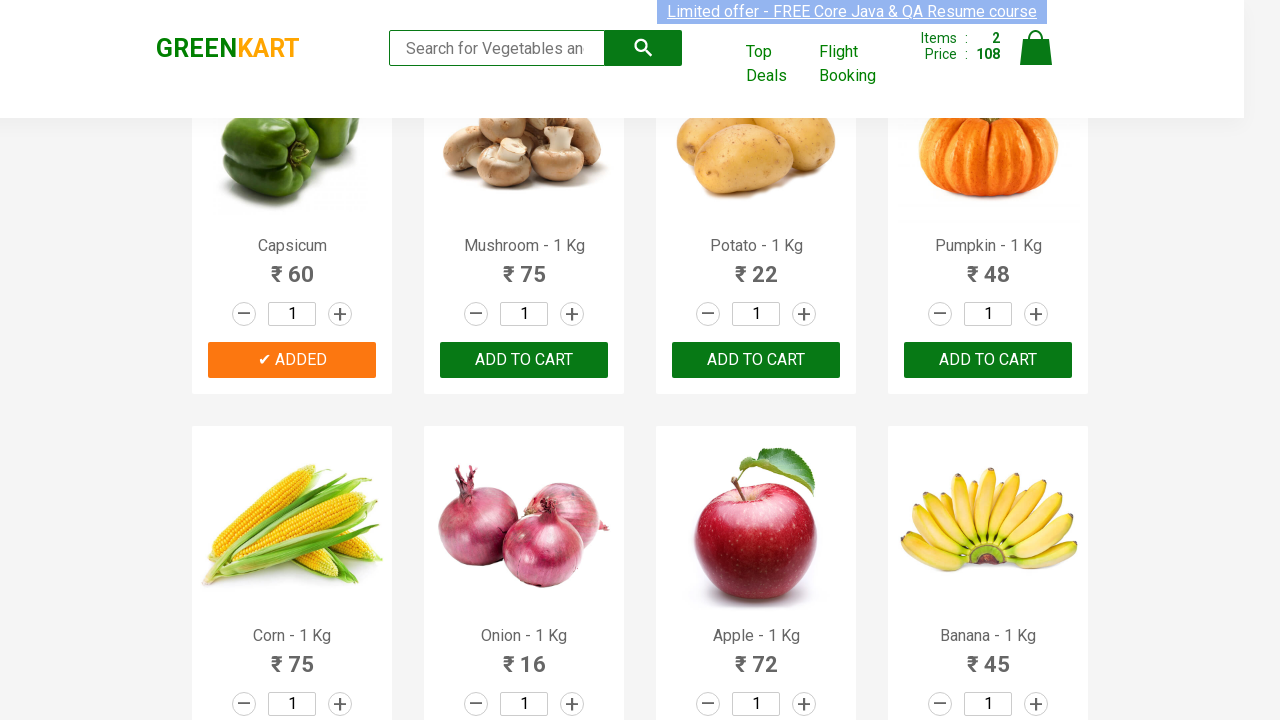

Extracted product name: 'Potato'
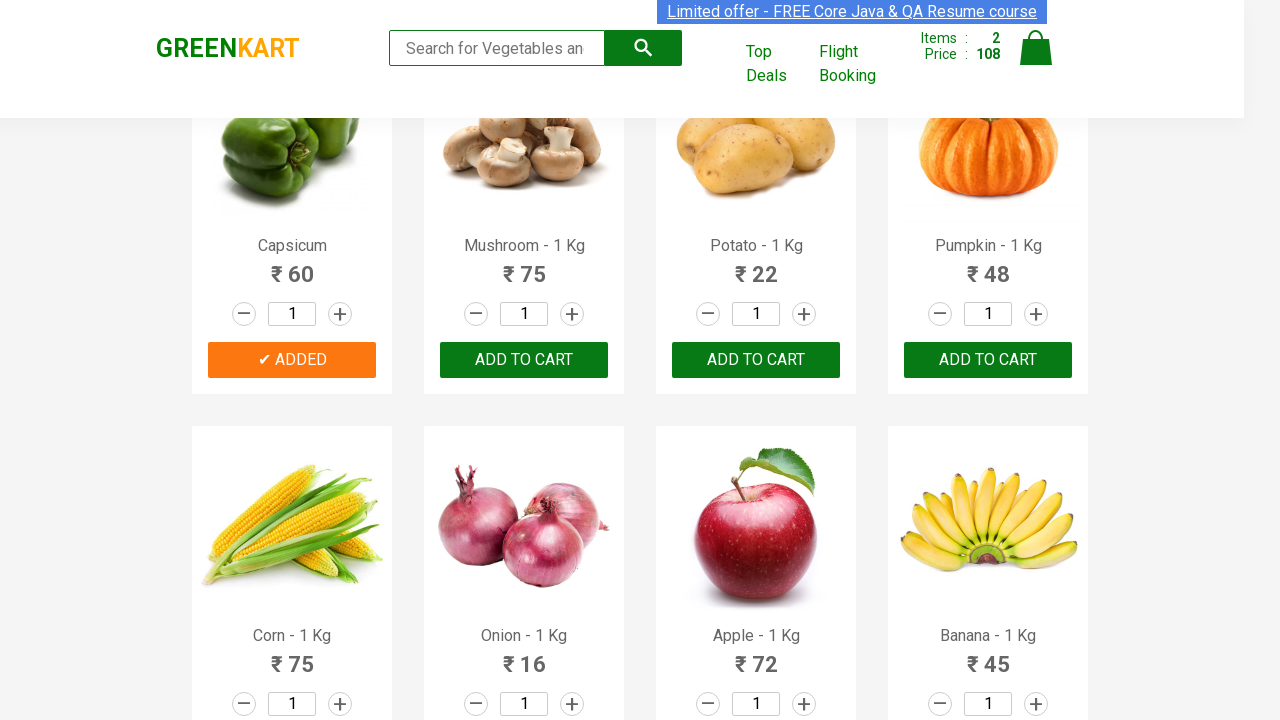

Retrieved product text: 'Pumpkin - 1 Kg'
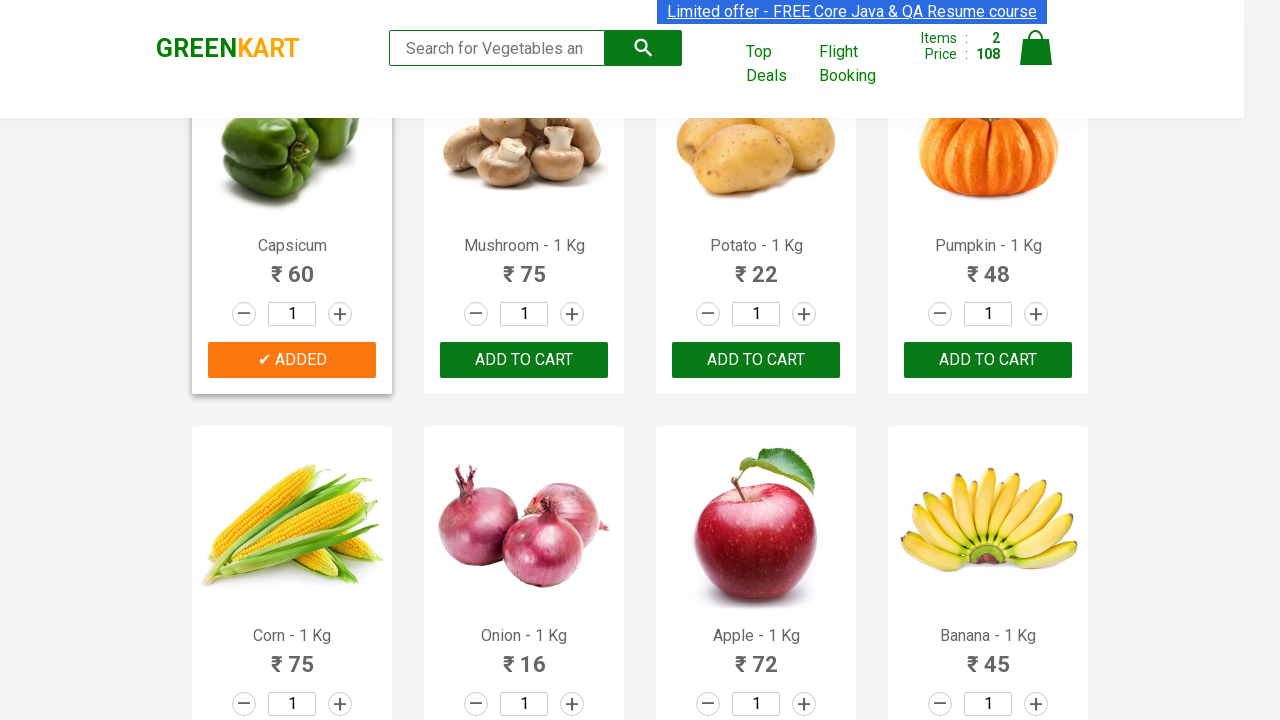

Extracted product name: 'Pumpkin'
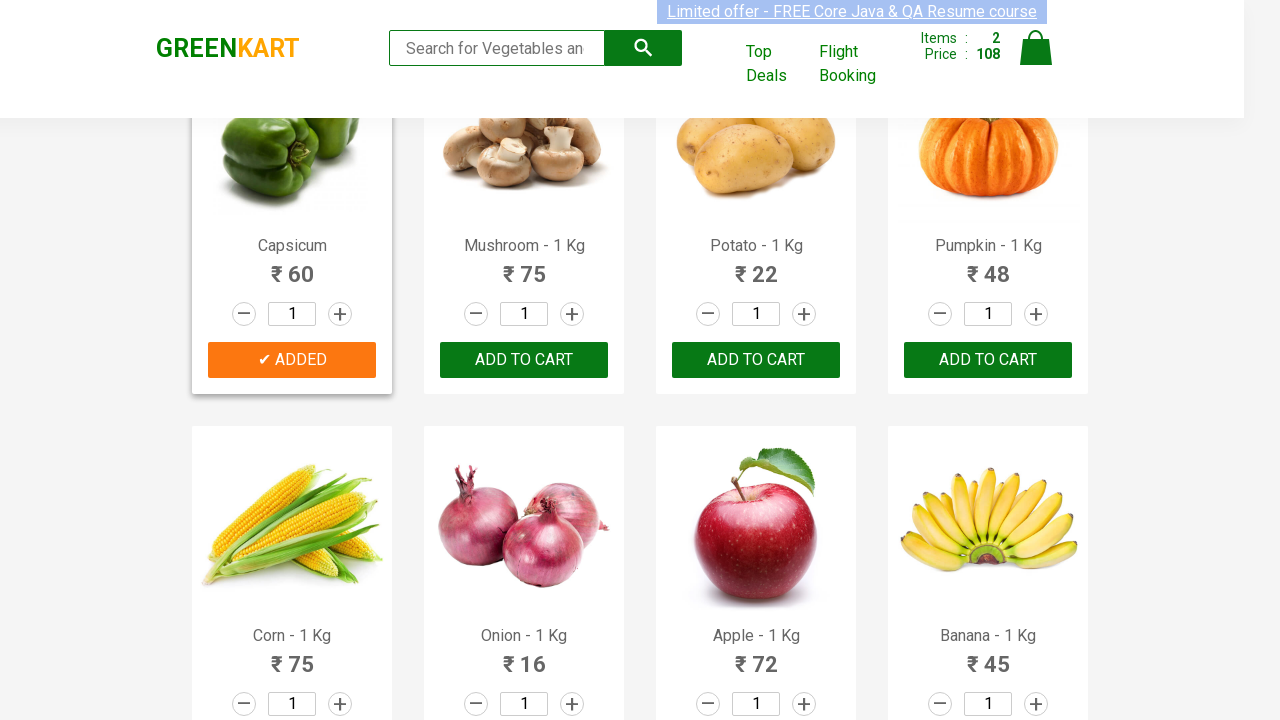

Retrieved product text: 'Corn - 1 Kg'
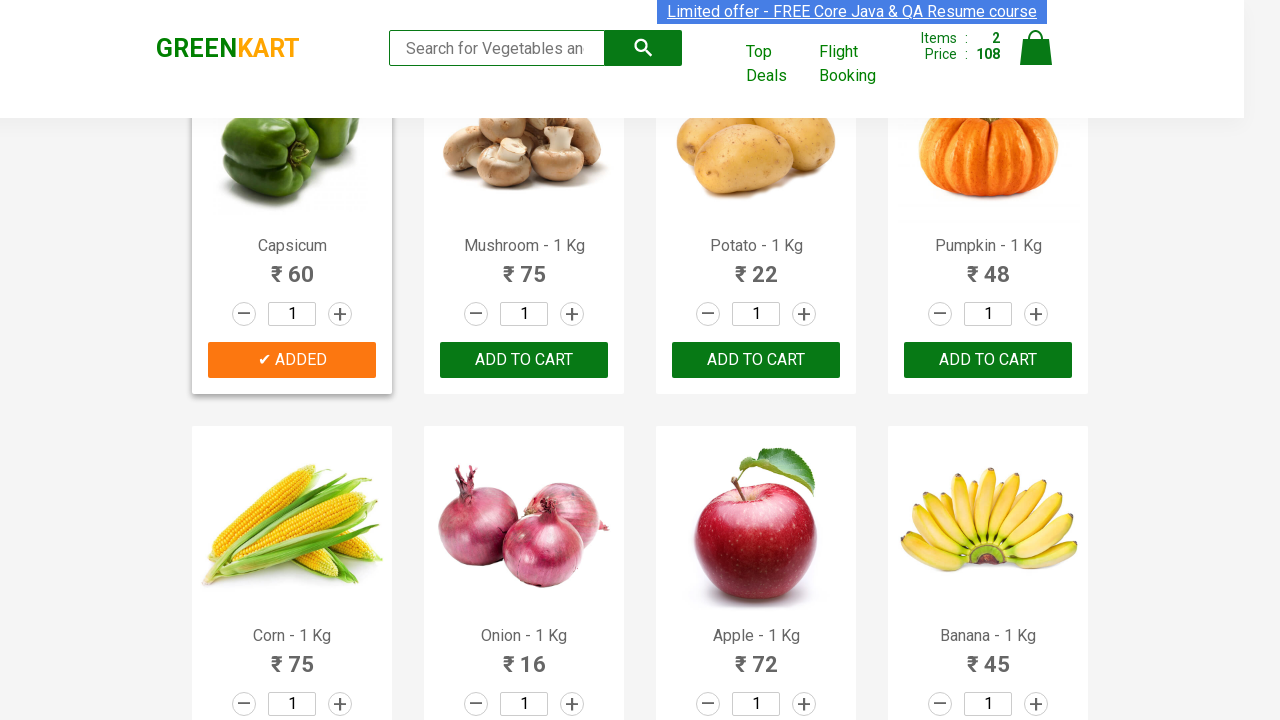

Extracted product name: 'Corn'
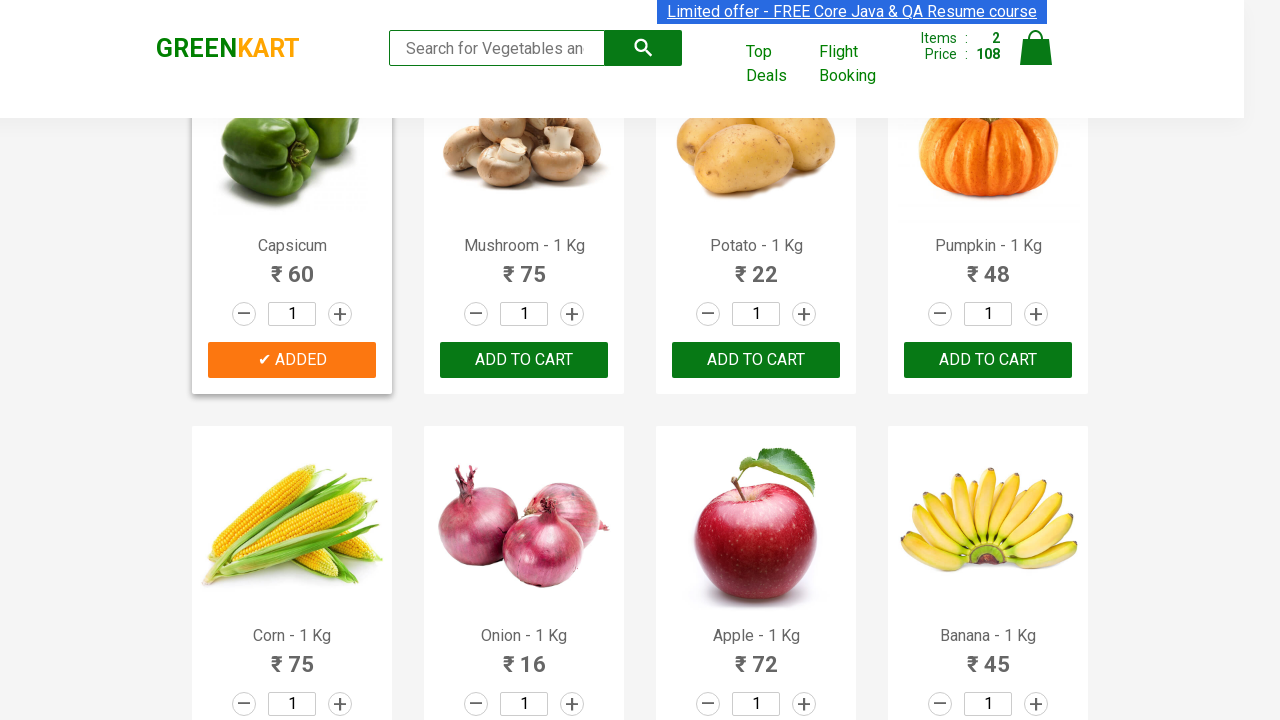

Retrieved product text: 'Onion - 1 Kg'
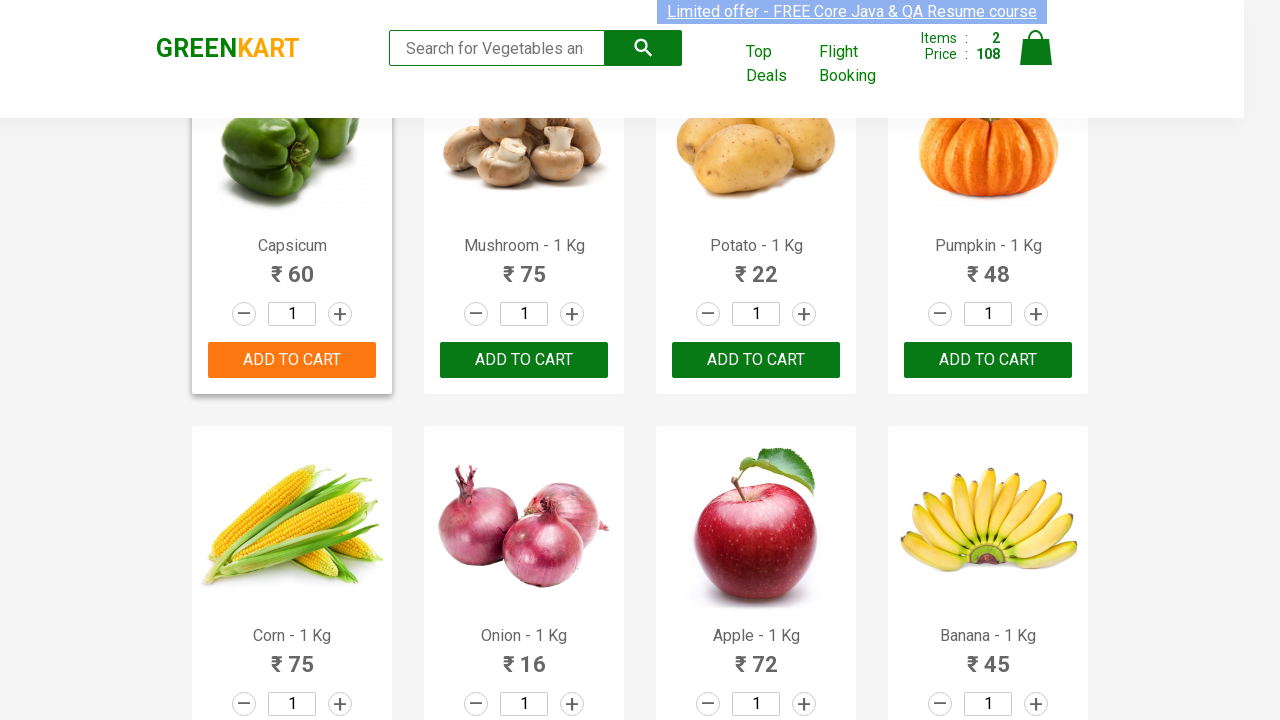

Extracted product name: 'Onion'
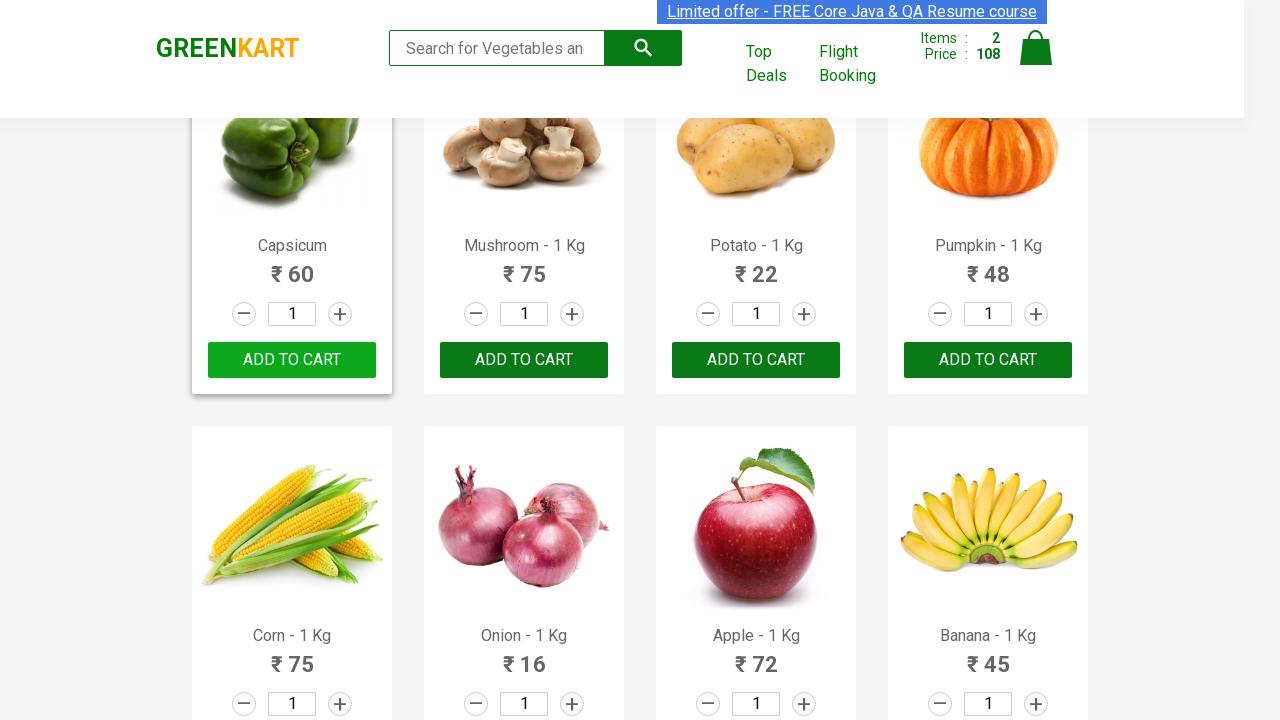

Retrieved product text: 'Apple - 1 Kg'
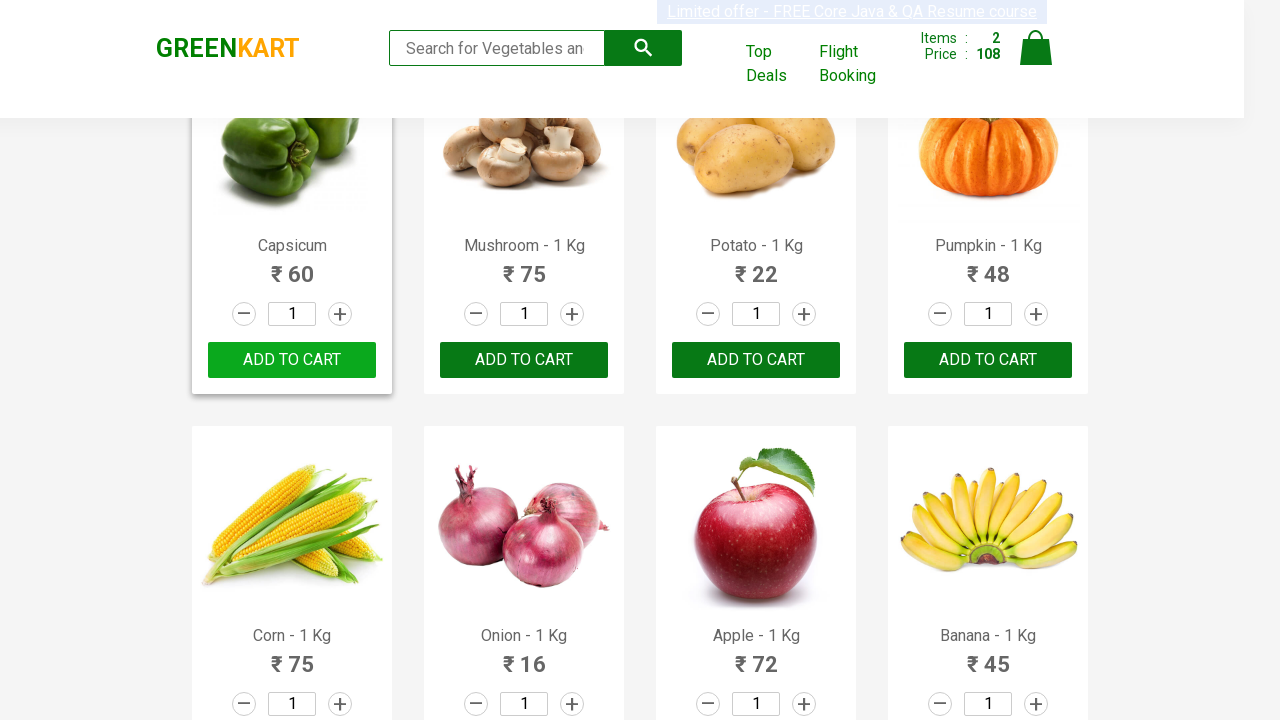

Extracted product name: 'Apple'
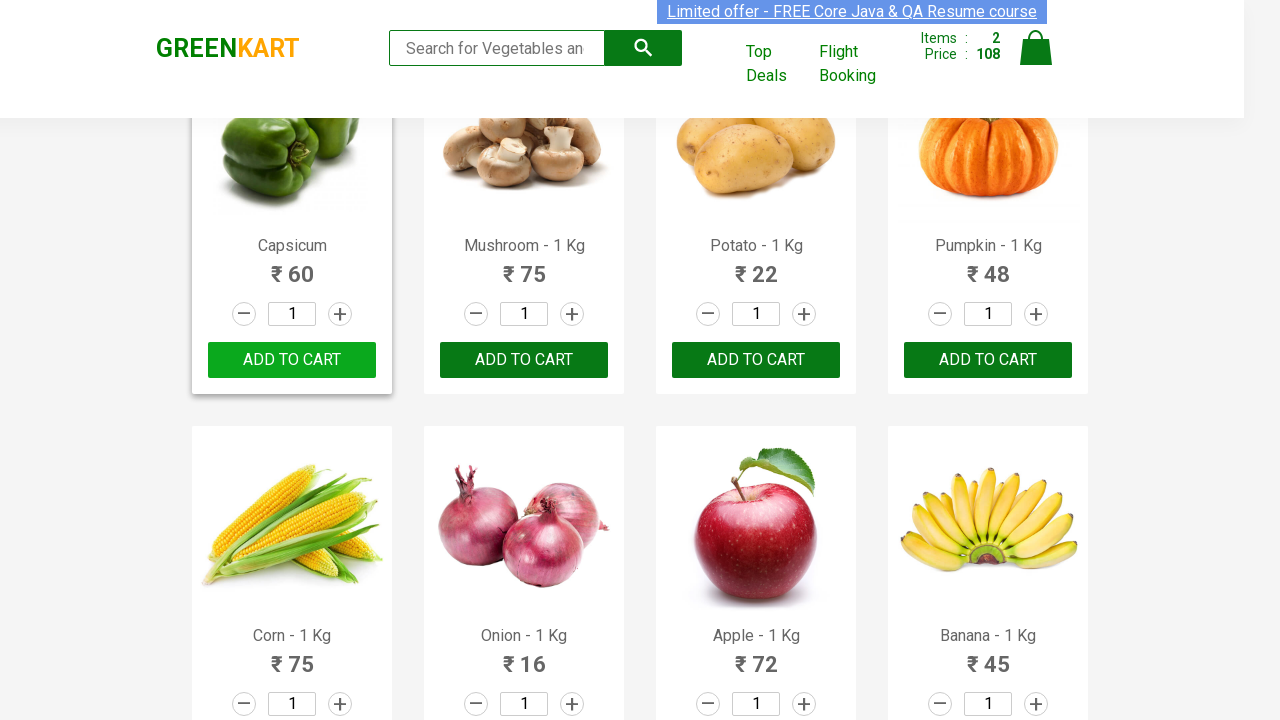

Retrieved product text: 'Banana - 1 Kg'
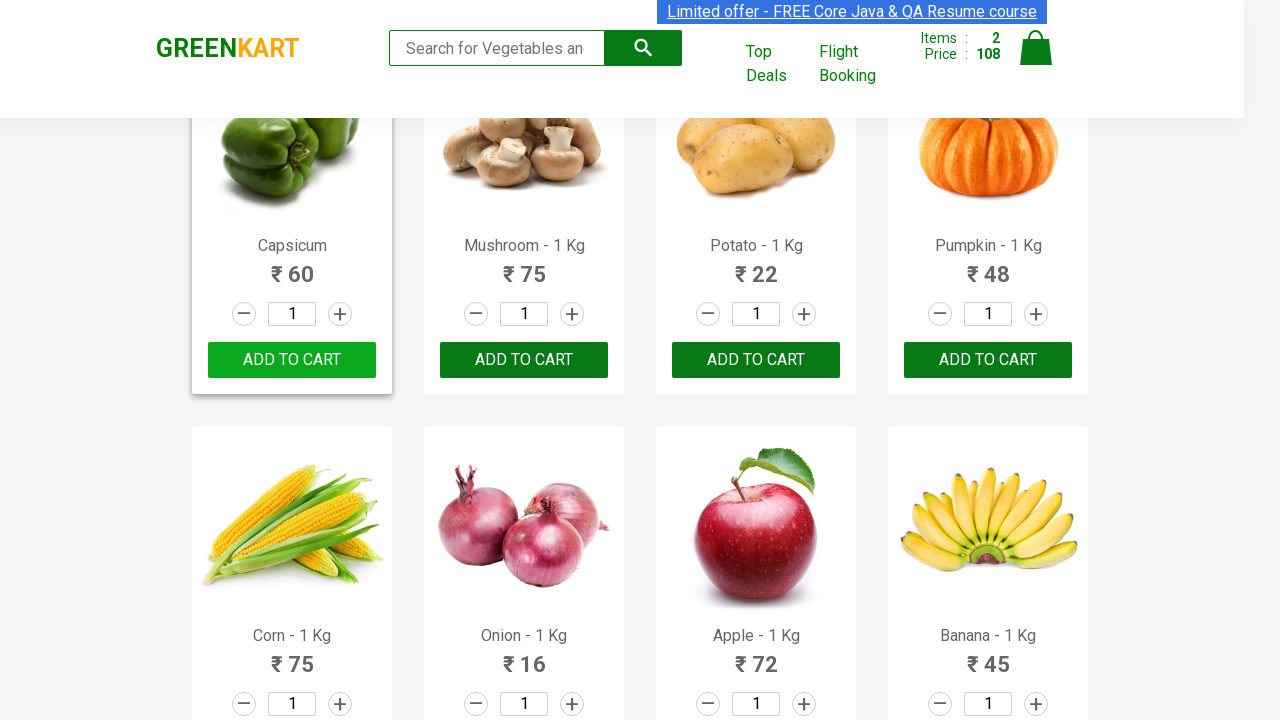

Extracted product name: 'Banana'
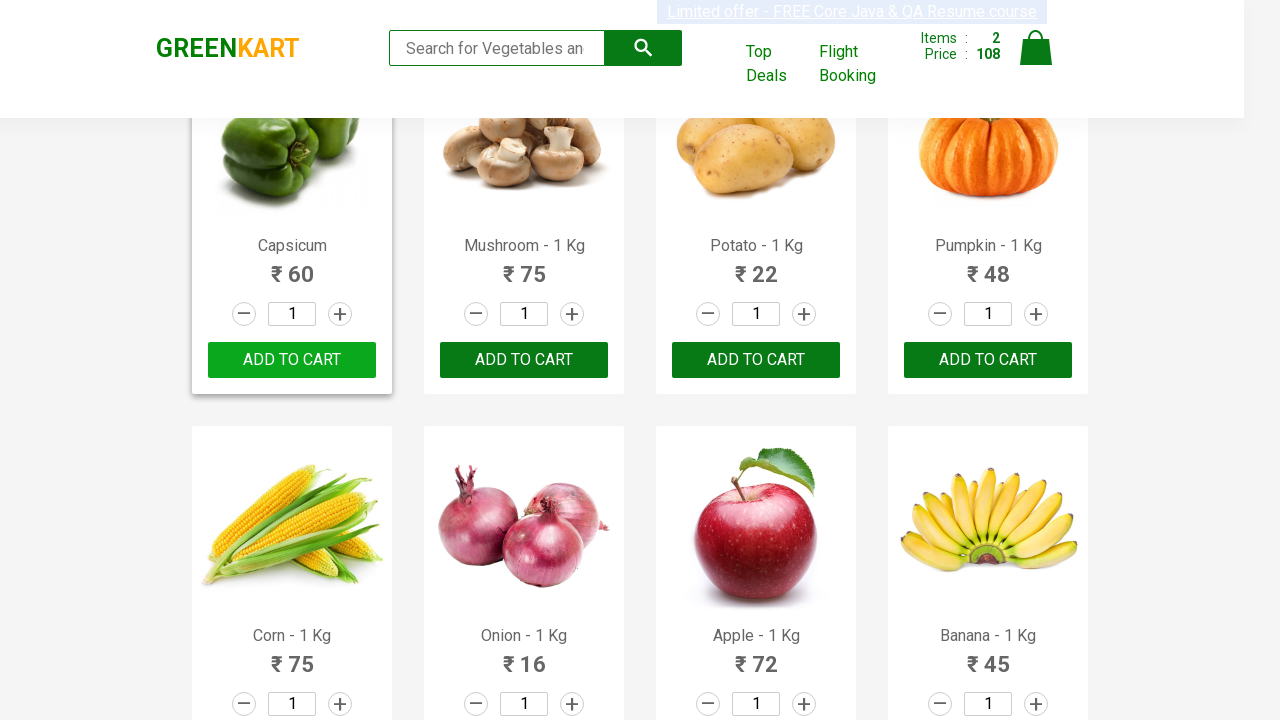

Retrieved product text: 'Grapes - 1 Kg'
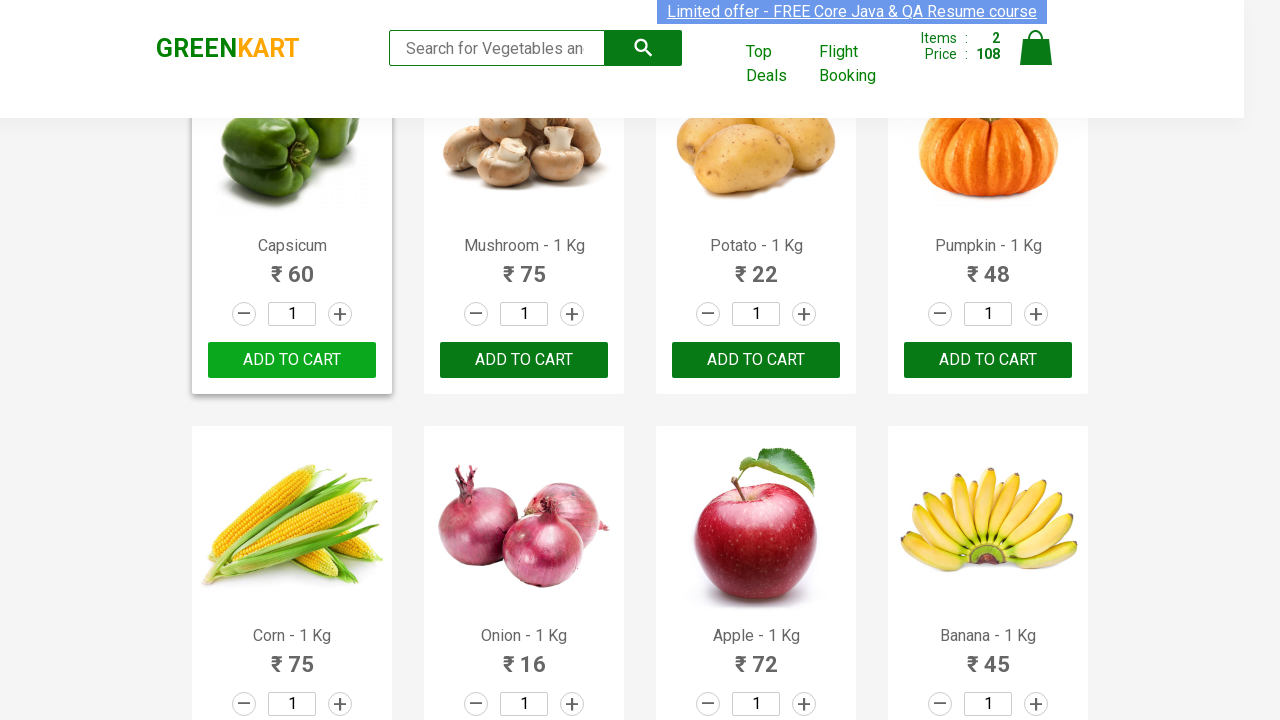

Extracted product name: 'Grapes'
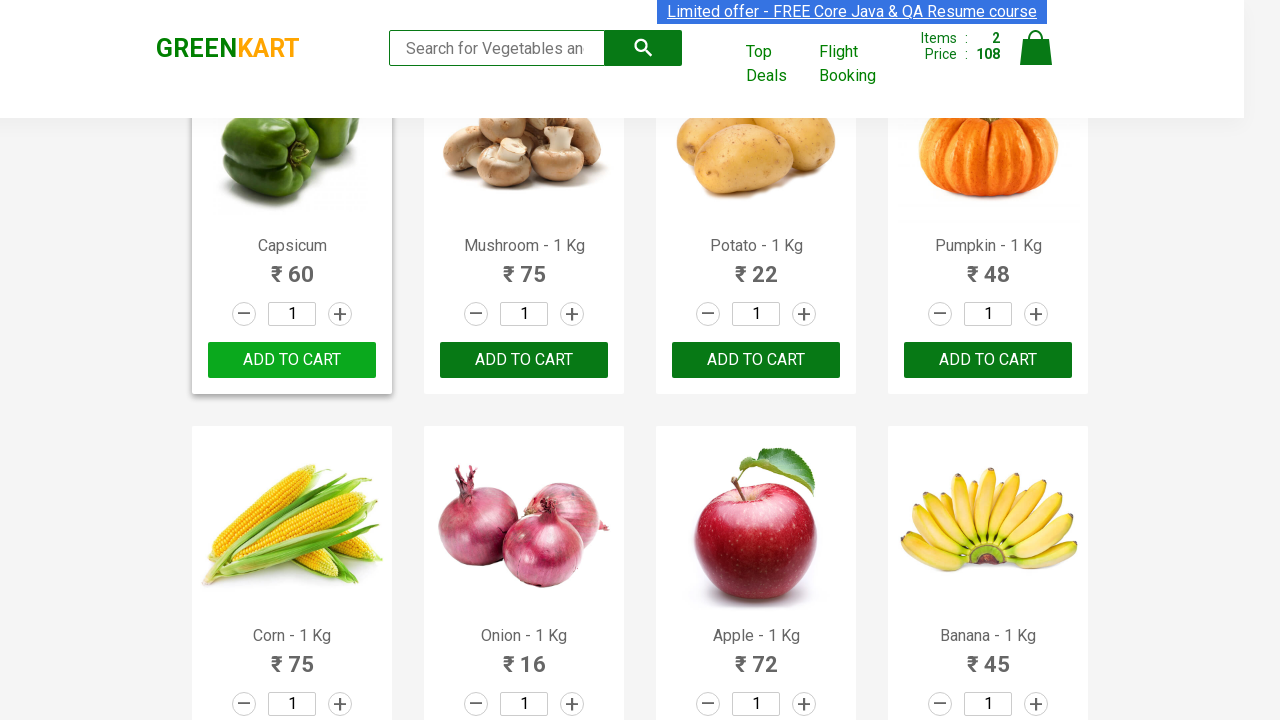

Retrieved product text: 'Mango - 1 Kg'
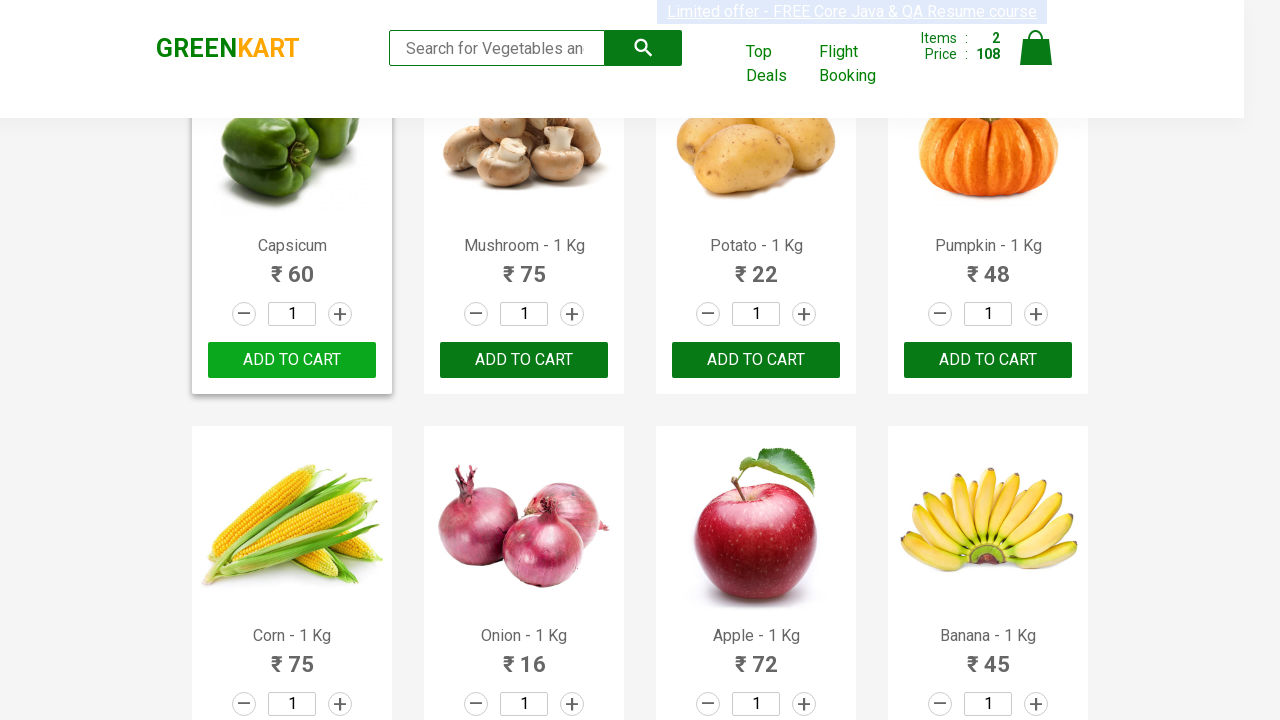

Extracted product name: 'Mango'
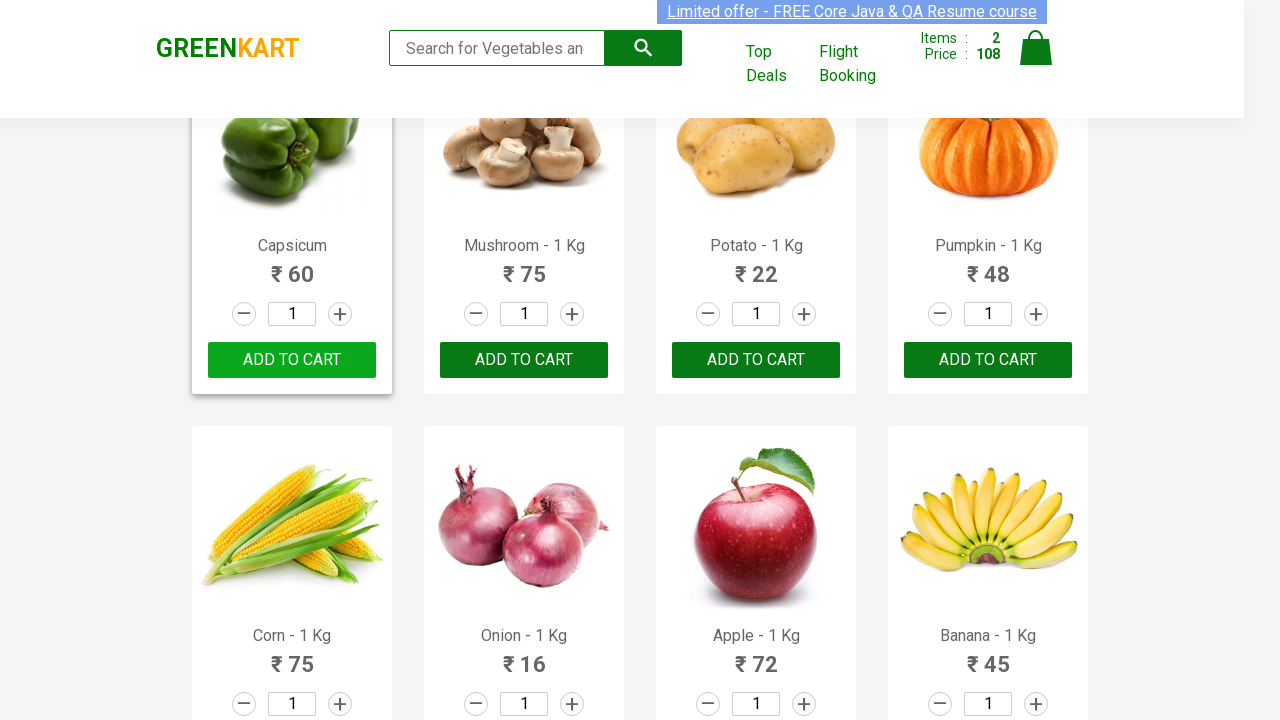

Retrieved product text: 'Musk Melon - 1 Kg'
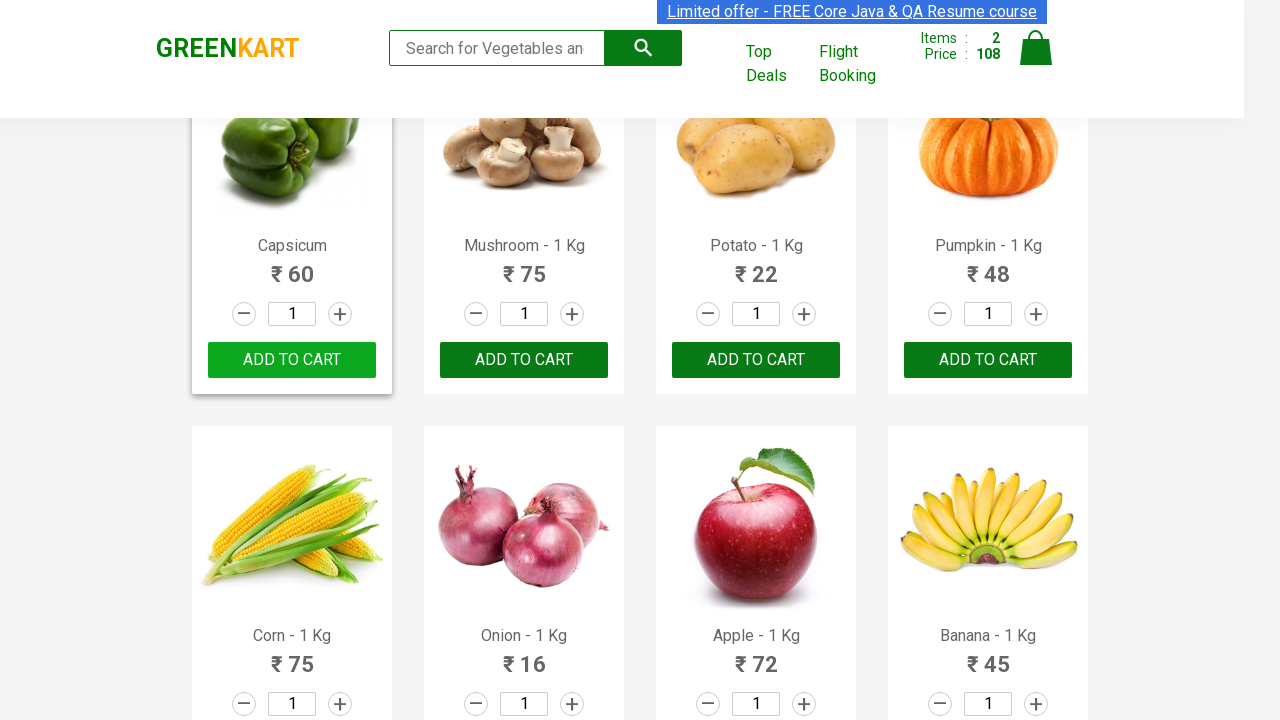

Extracted product name: 'Musk Melon'
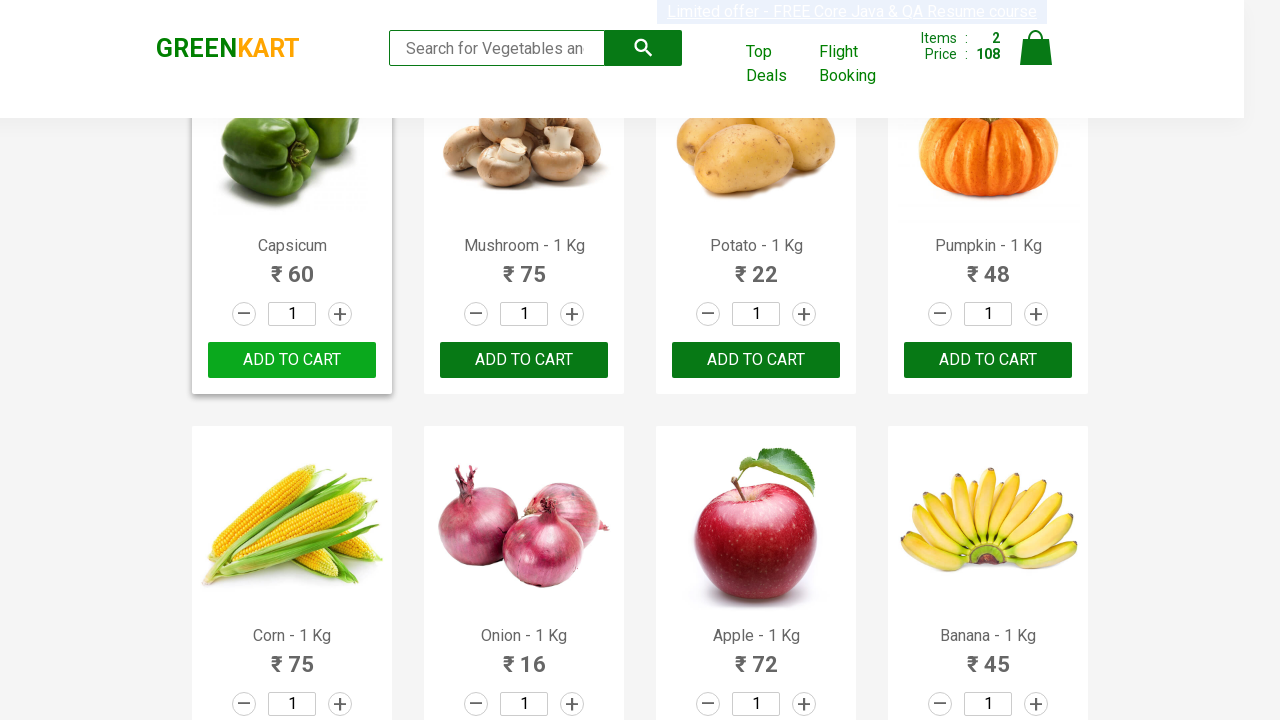

Retrieved product text: 'Orange - 1 Kg'
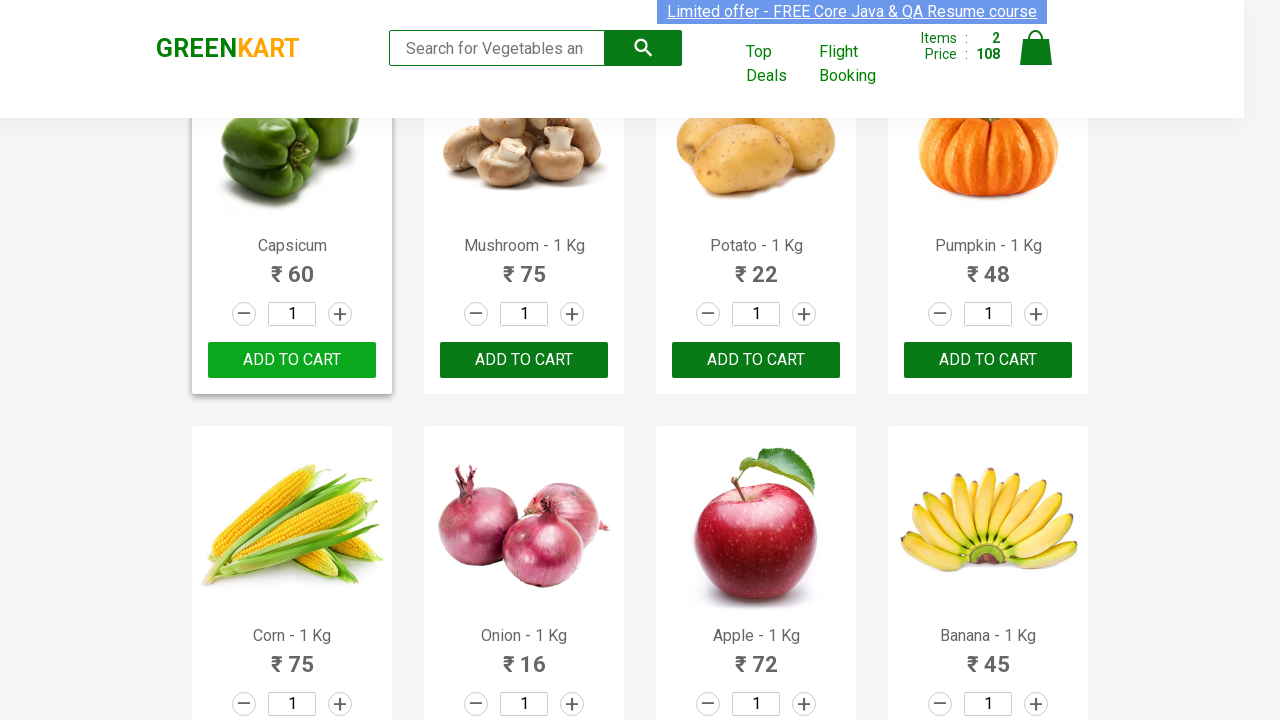

Extracted product name: 'Orange'
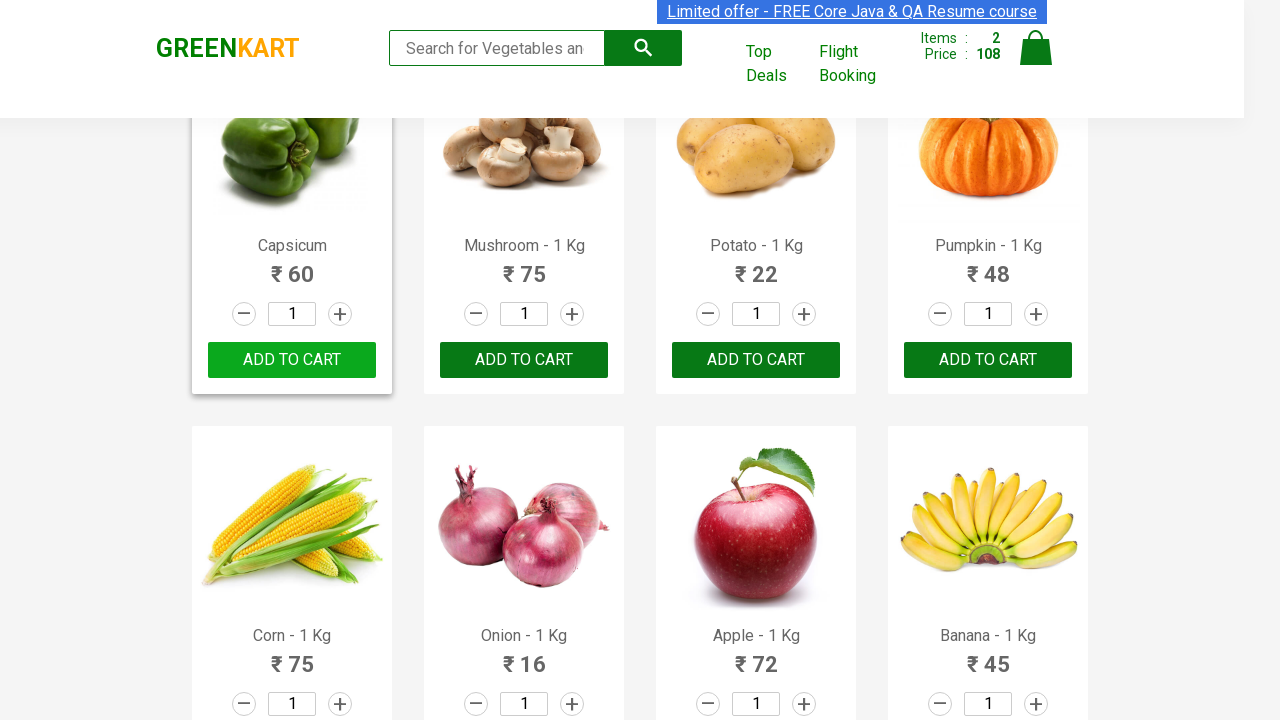

Retrieved product text: 'Pears - 1 Kg'
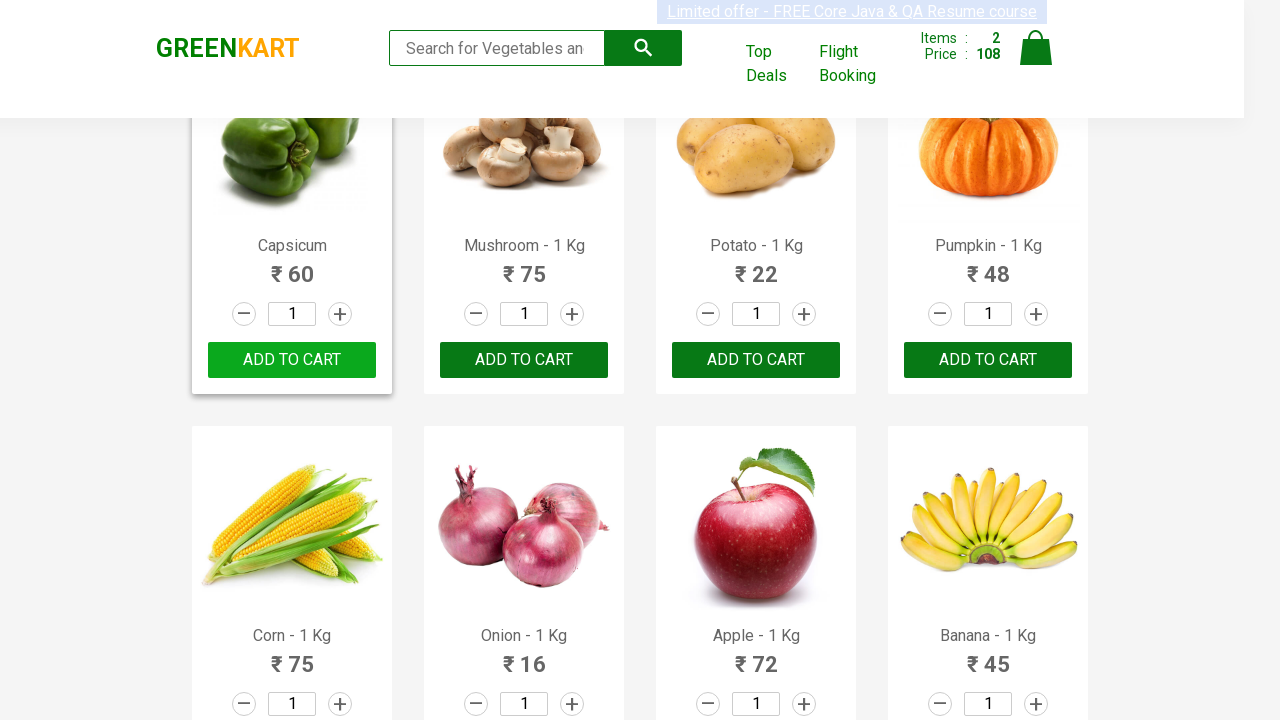

Extracted product name: 'Pears'
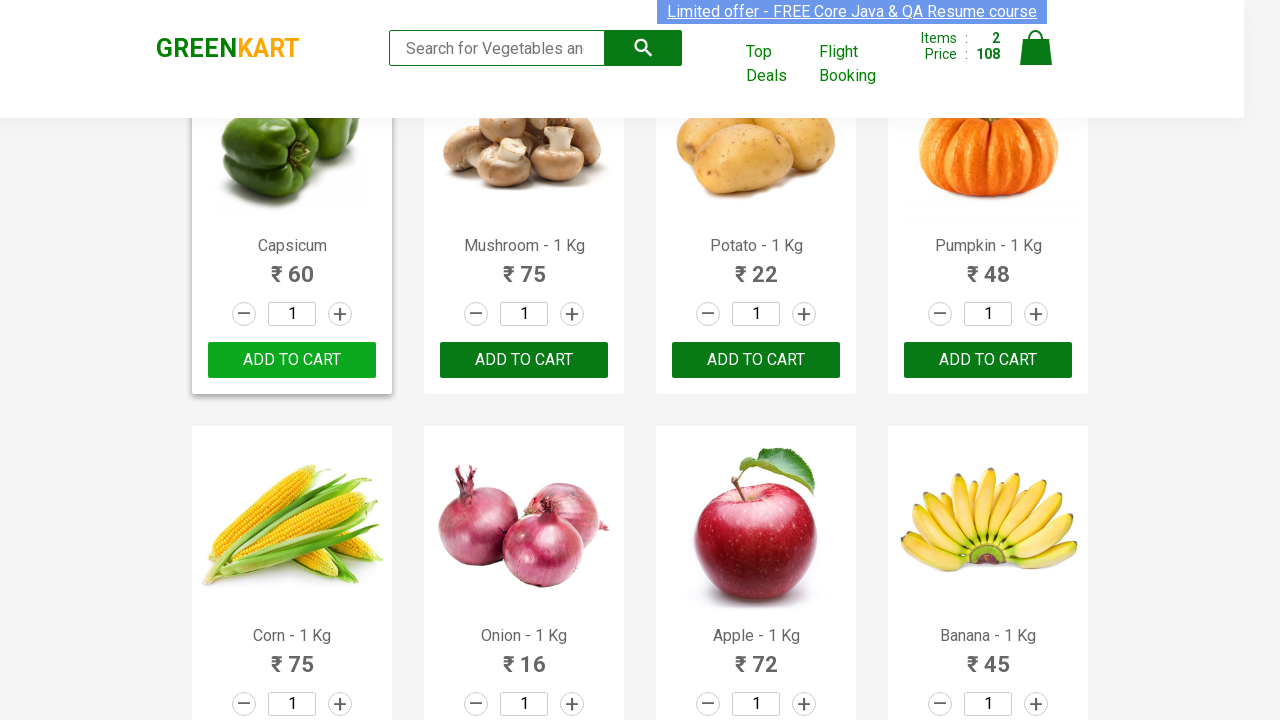

Retrieved product text: 'Pomegranate - 1 Kg'
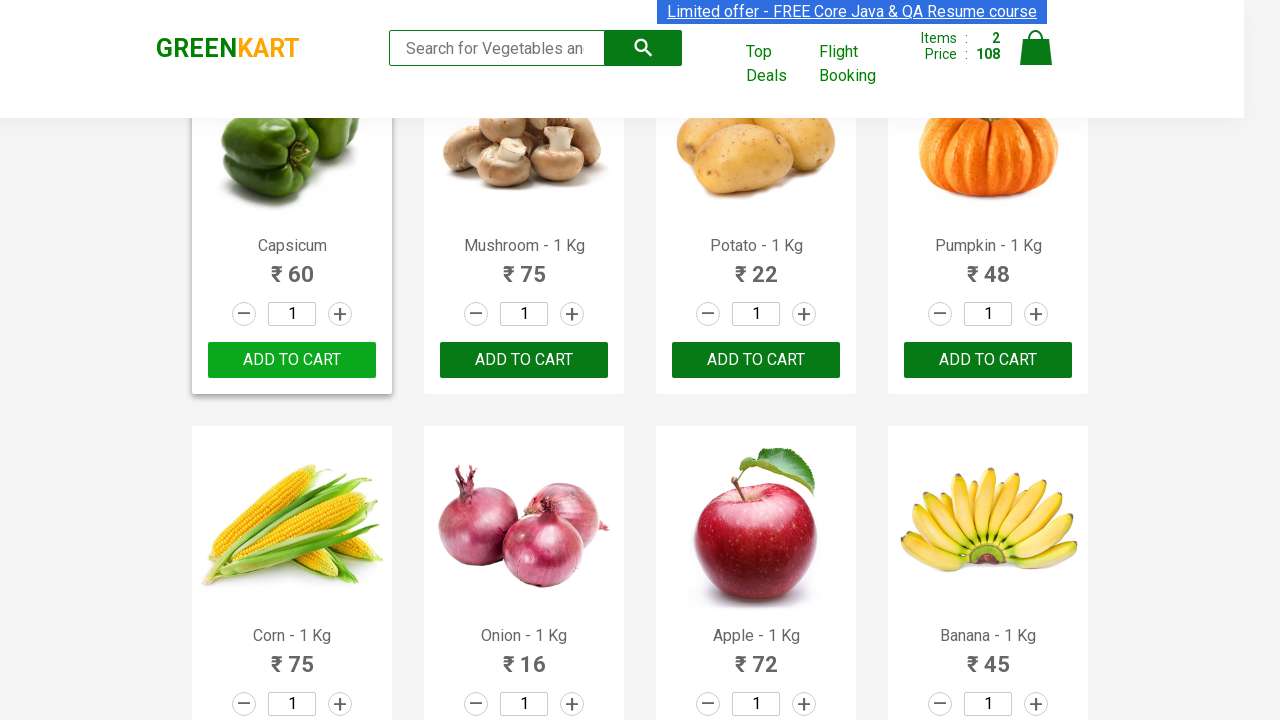

Extracted product name: 'Pomegranate'
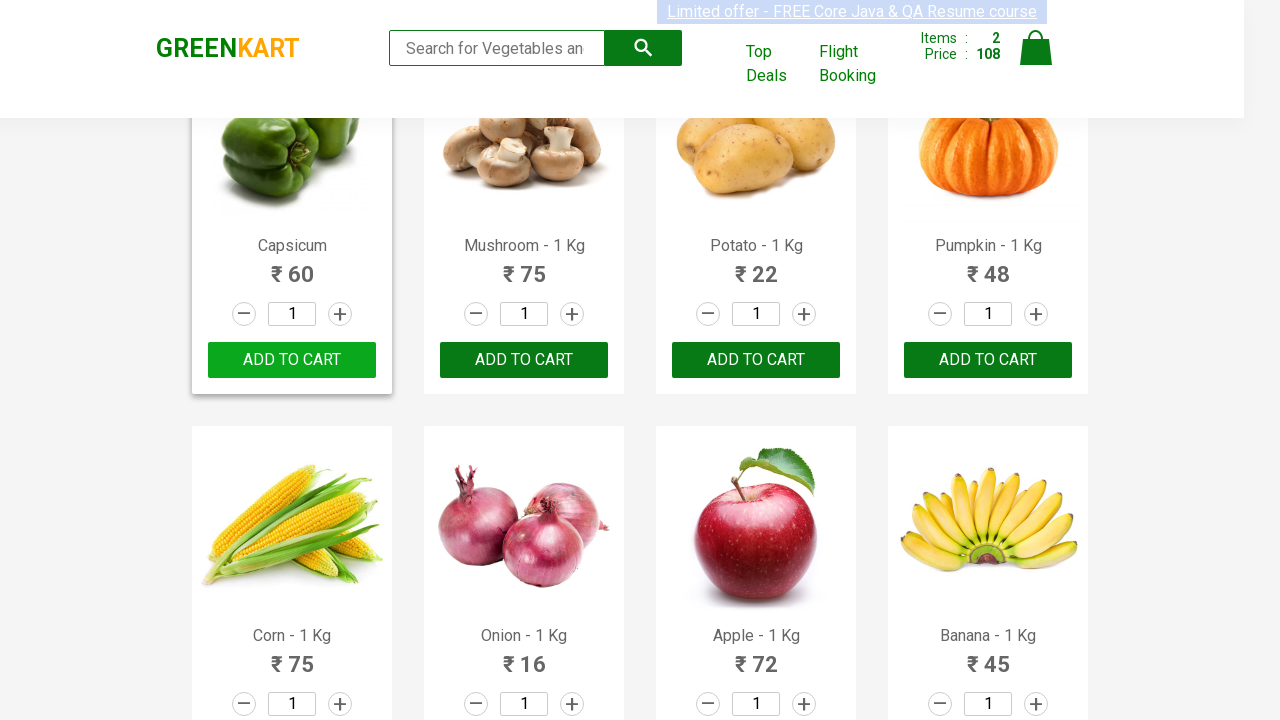

Retrieved product text: 'Raspberry - 1/4 Kg'
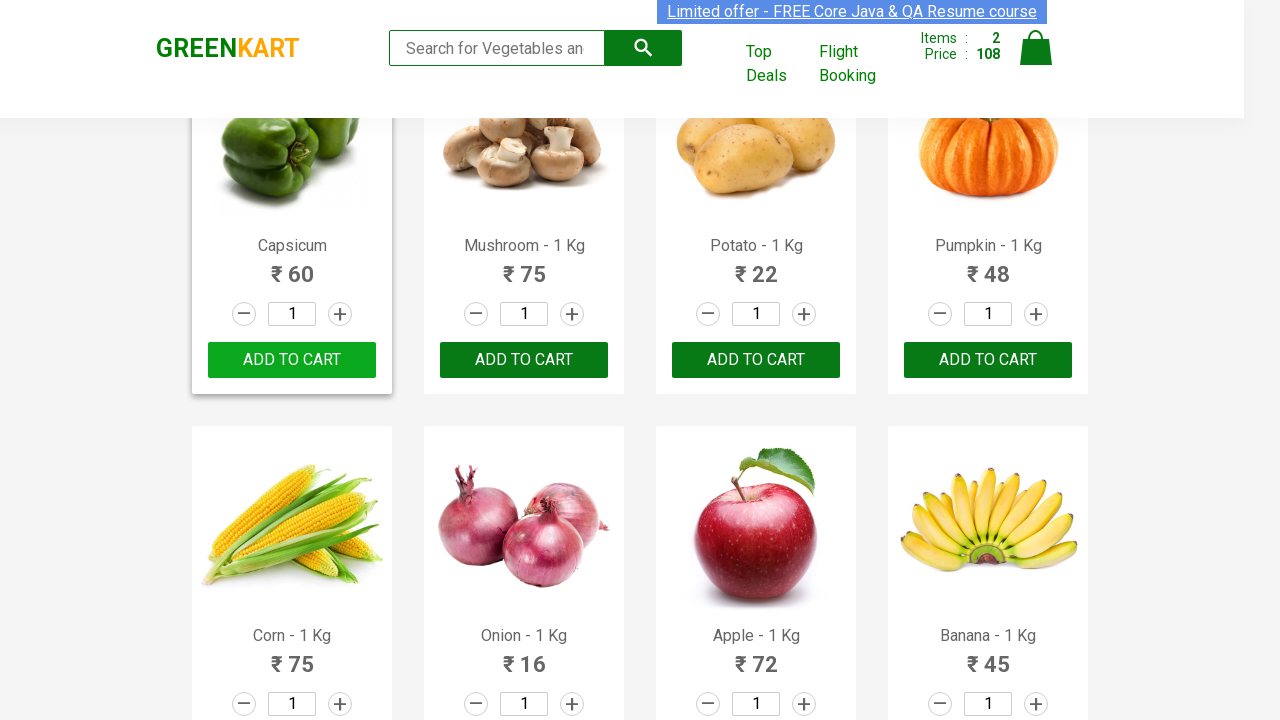

Extracted product name: 'Raspberry'
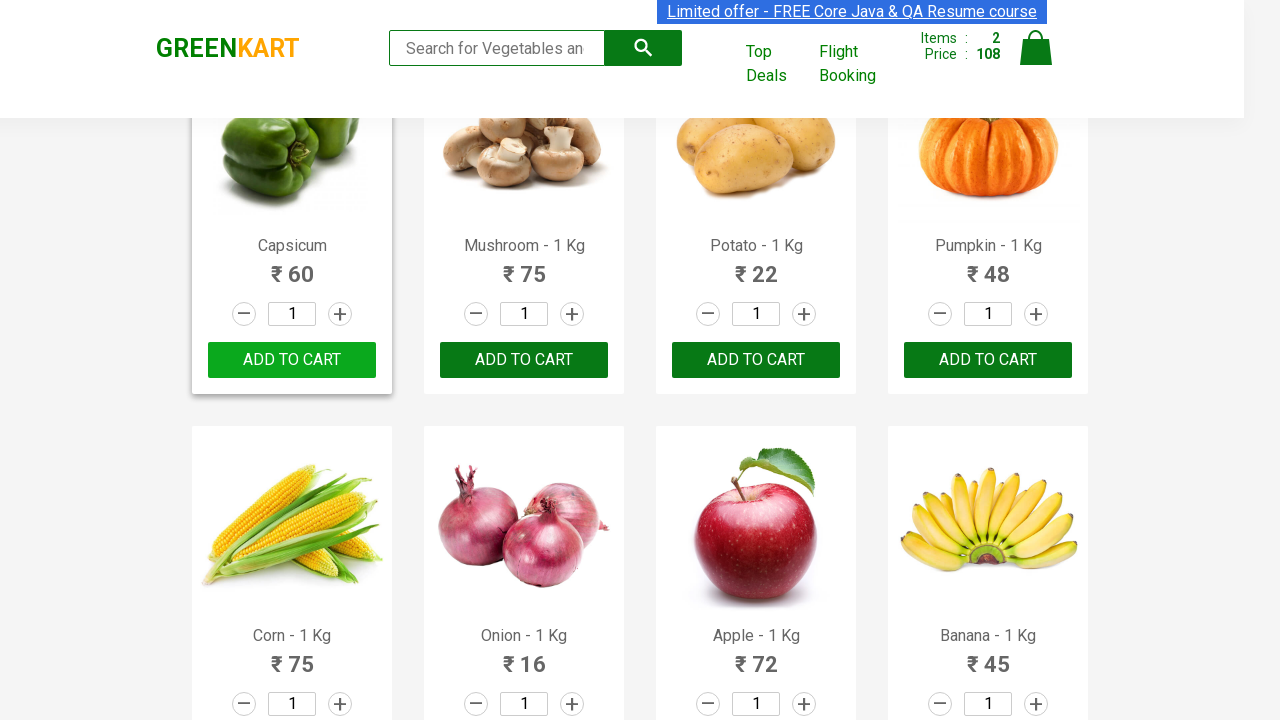

Added 'Raspberry' to cart (item 3 of 4) at (756, 360) on xpath=//div[@class='product-action']/button >> nth=22
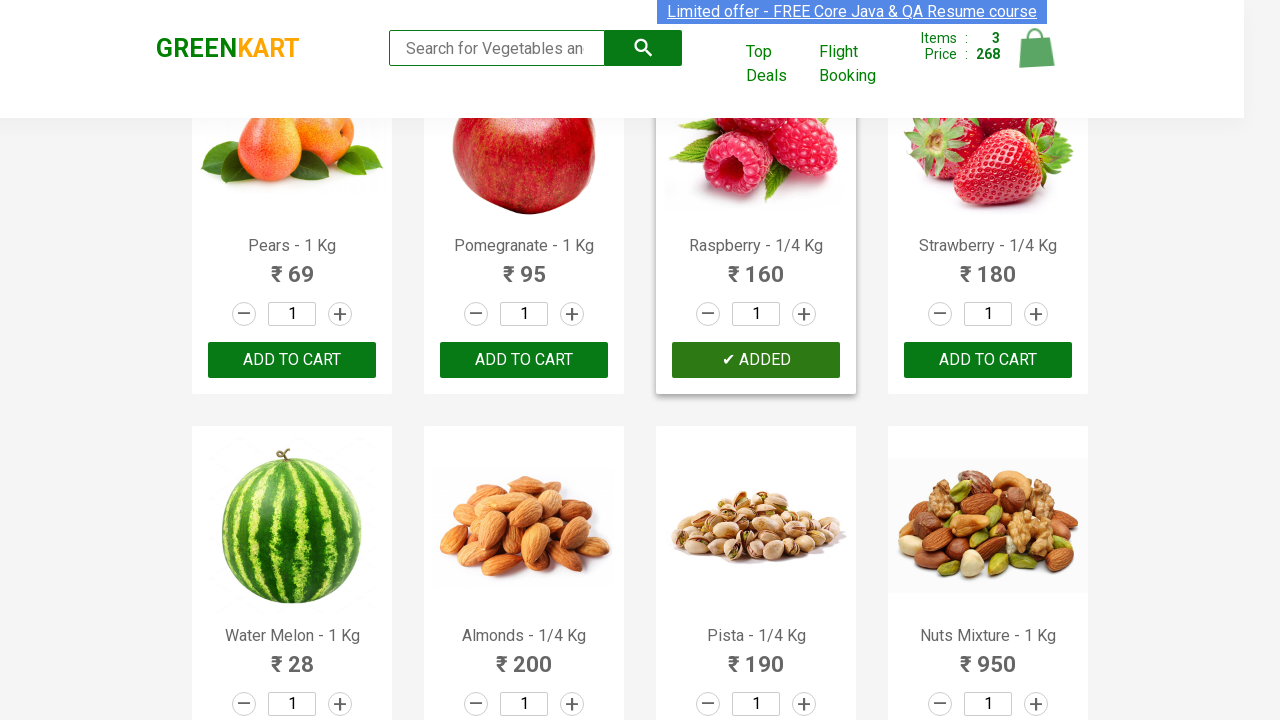

Retrieved product text: 'Strawberry - 1/4 Kg'
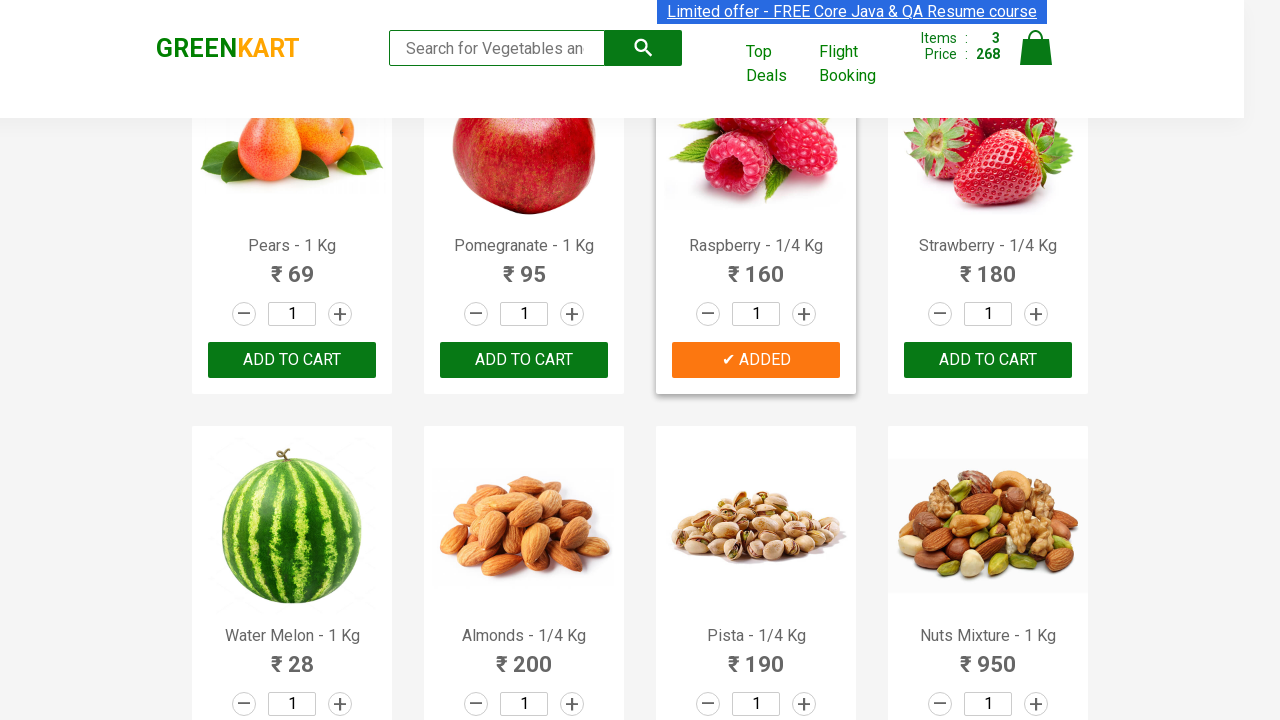

Extracted product name: 'Strawberry'
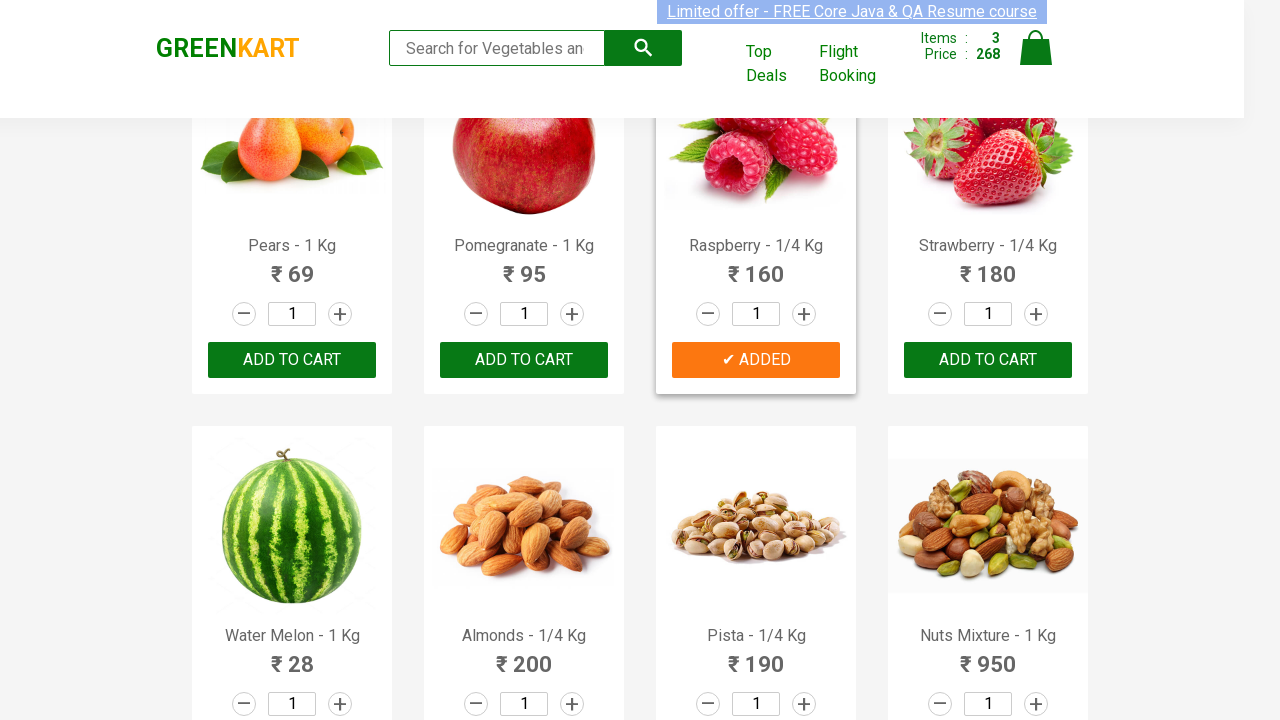

Retrieved product text: 'Water Melon - 1 Kg'
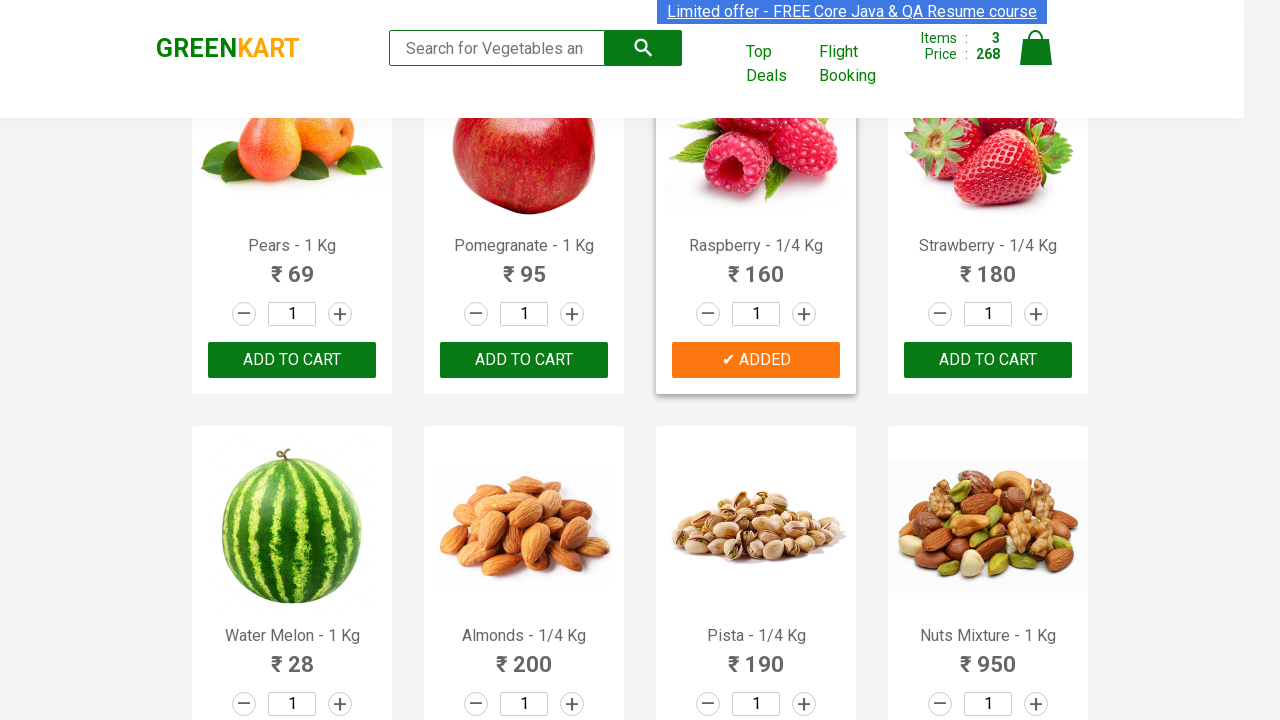

Extracted product name: 'Water Melon'
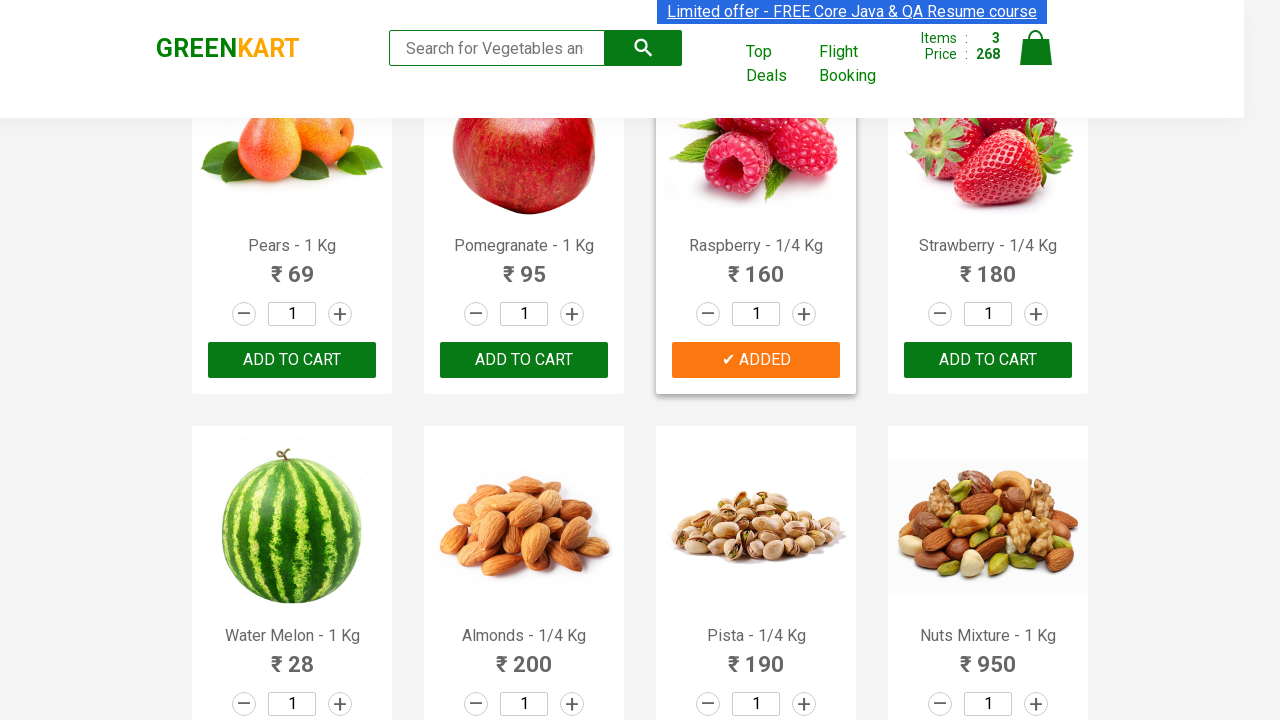

Retrieved product text: 'Almonds - 1/4 Kg'
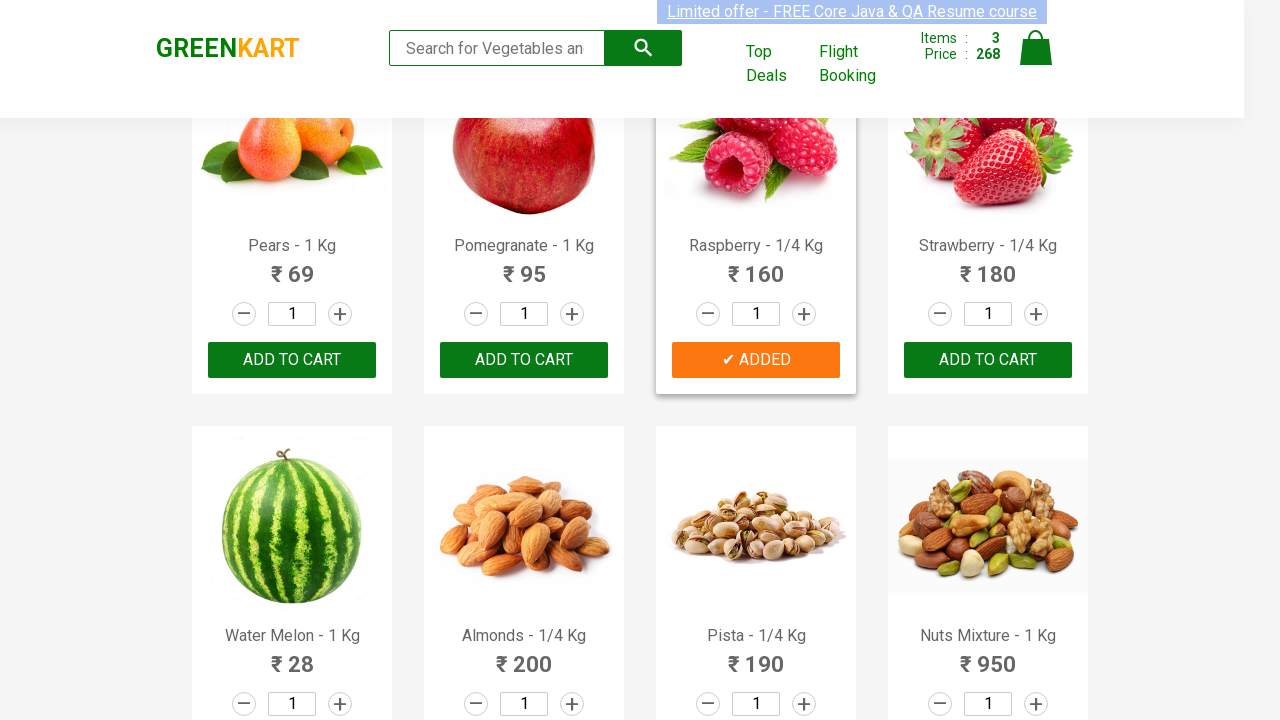

Extracted product name: 'Almonds'
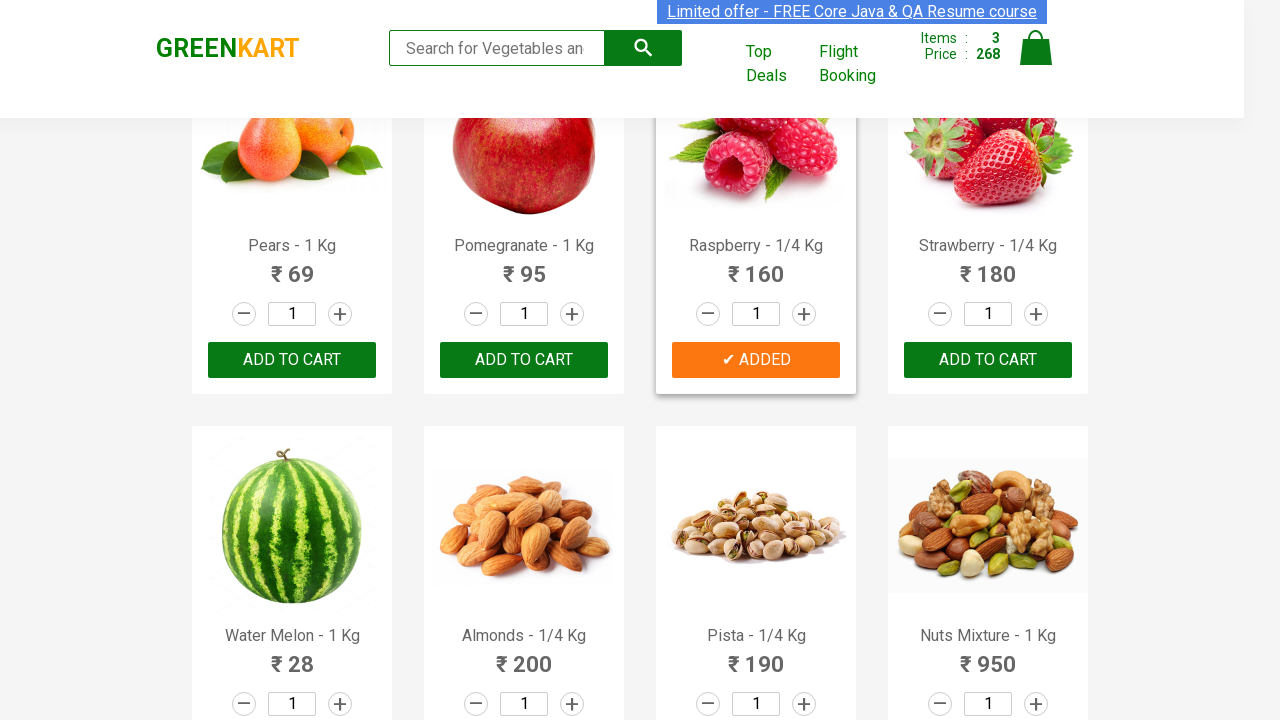

Retrieved product text: 'Pista - 1/4 Kg'
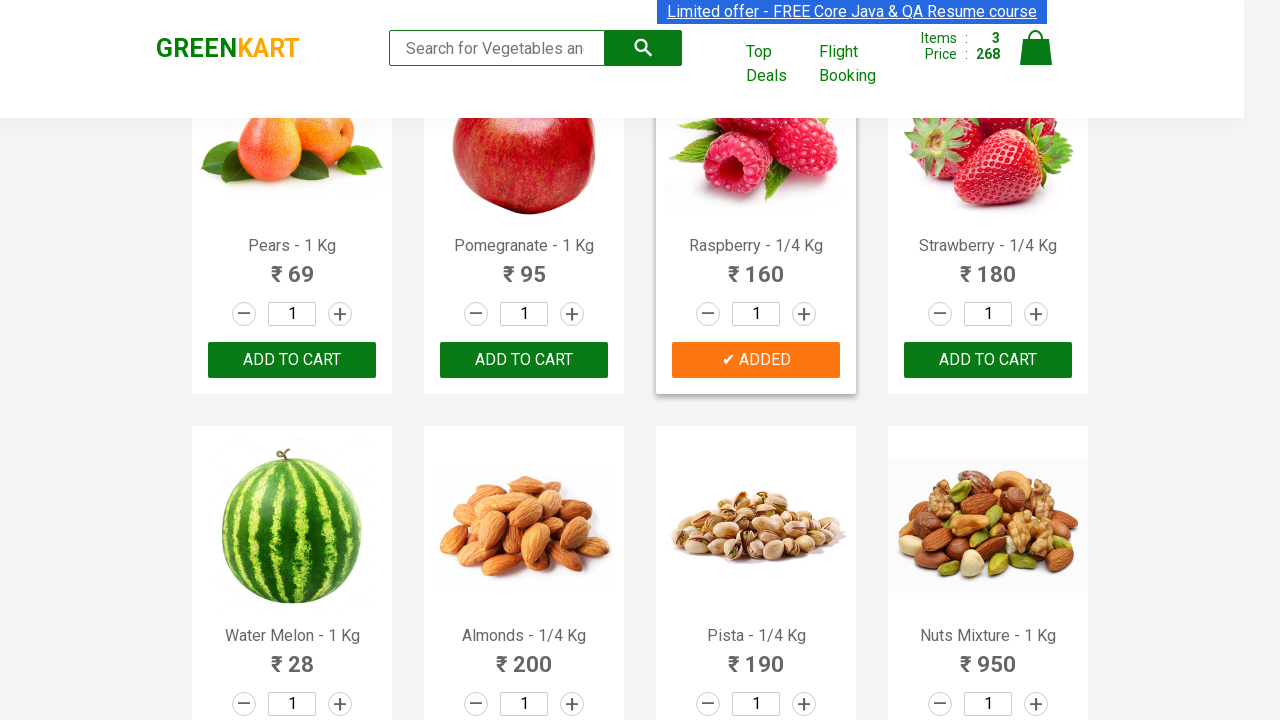

Extracted product name: 'Pista'
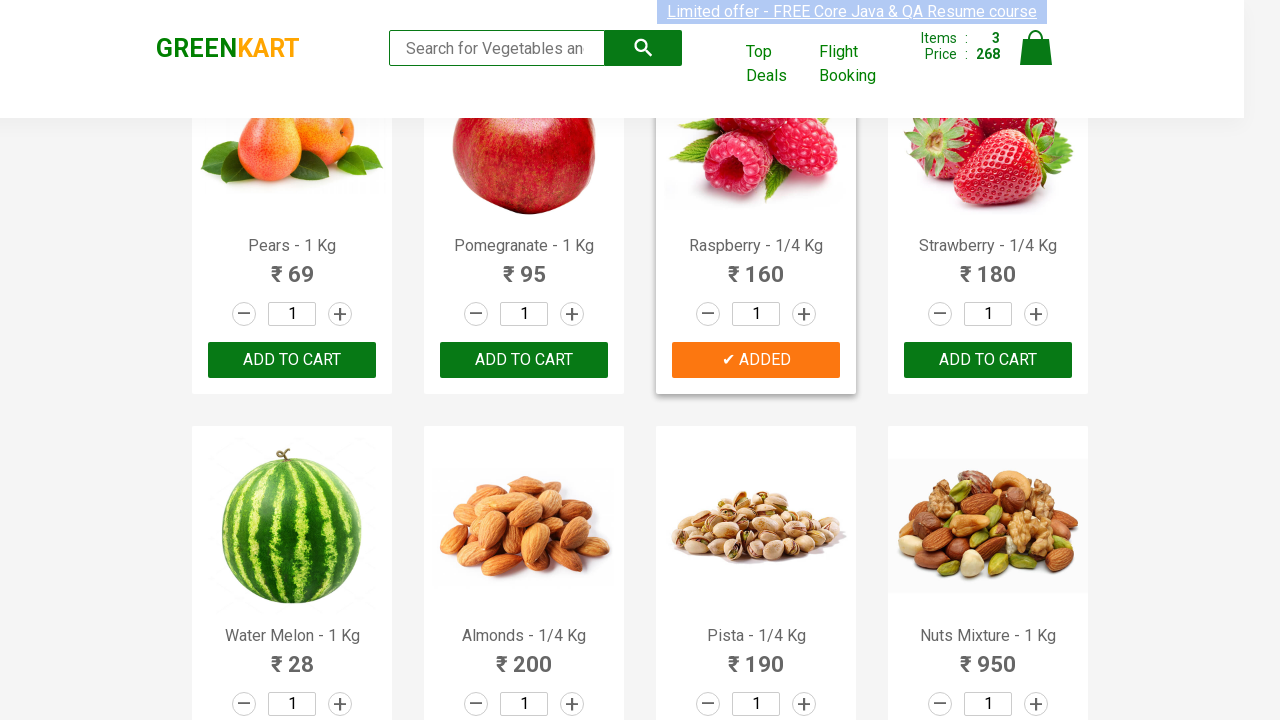

Retrieved product text: 'Nuts Mixture - 1 Kg'
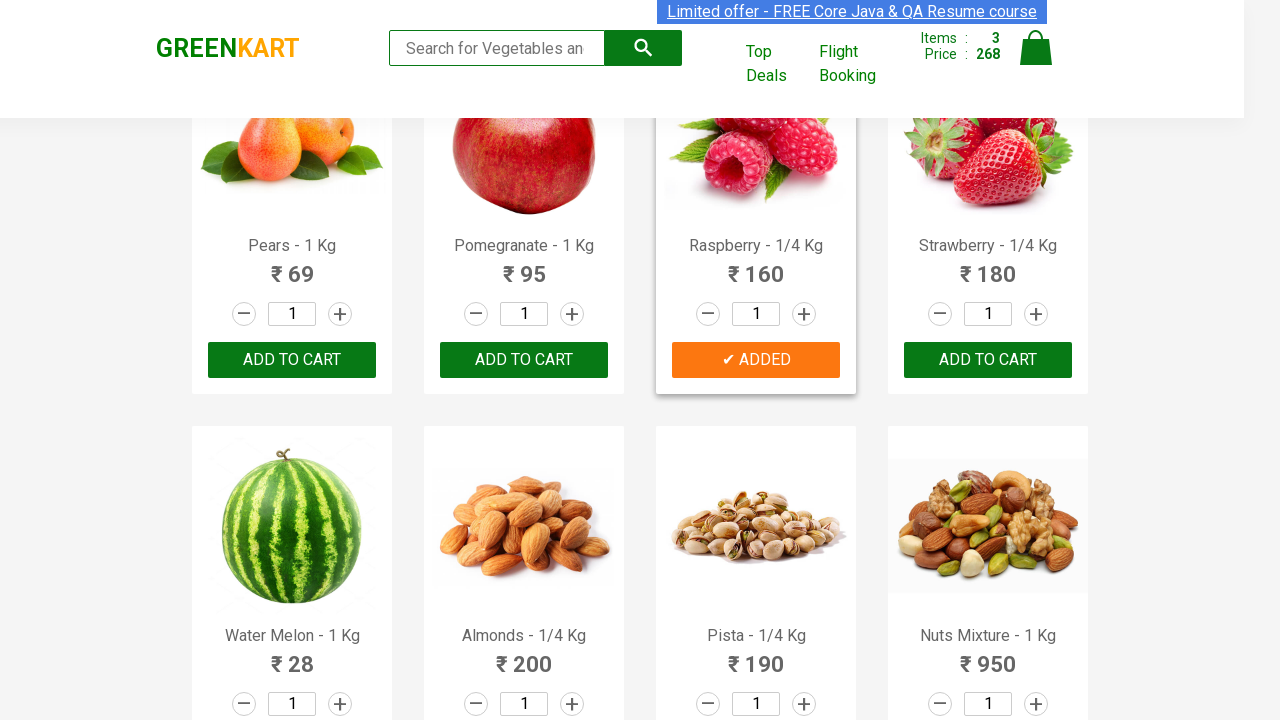

Extracted product name: 'Nuts Mixture'
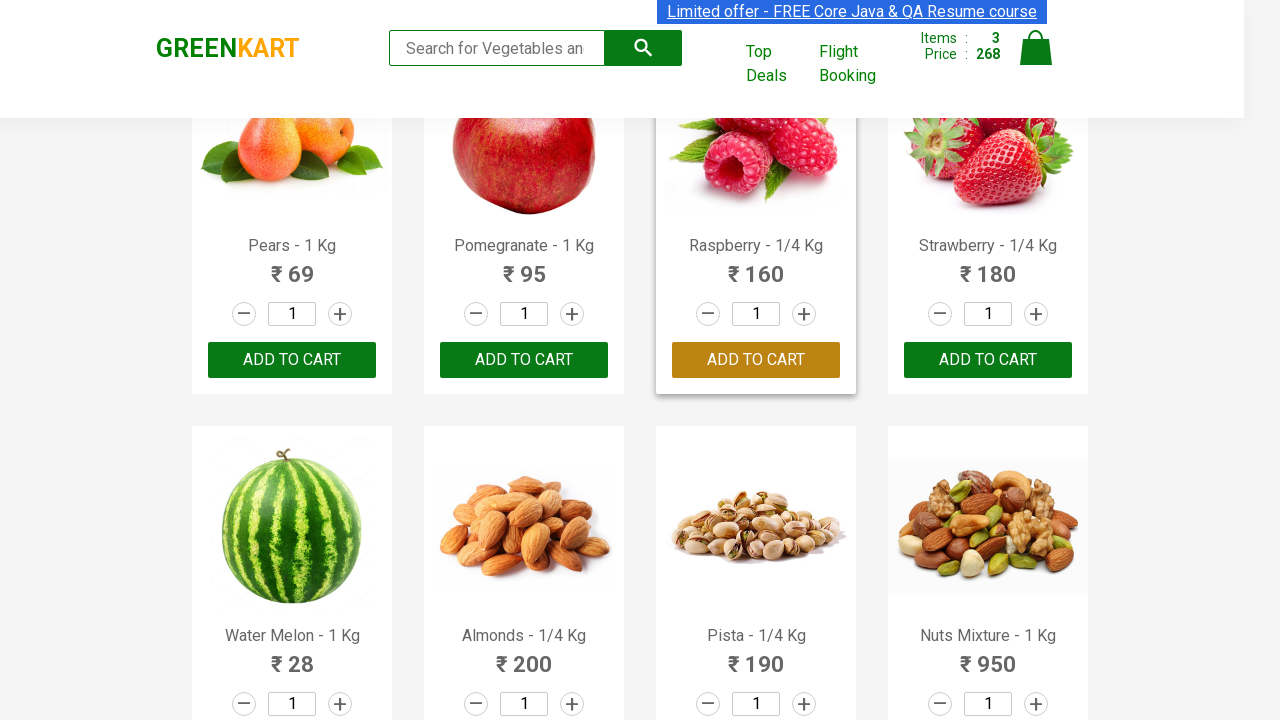

Retrieved product text: 'Cashews - 1 Kg'
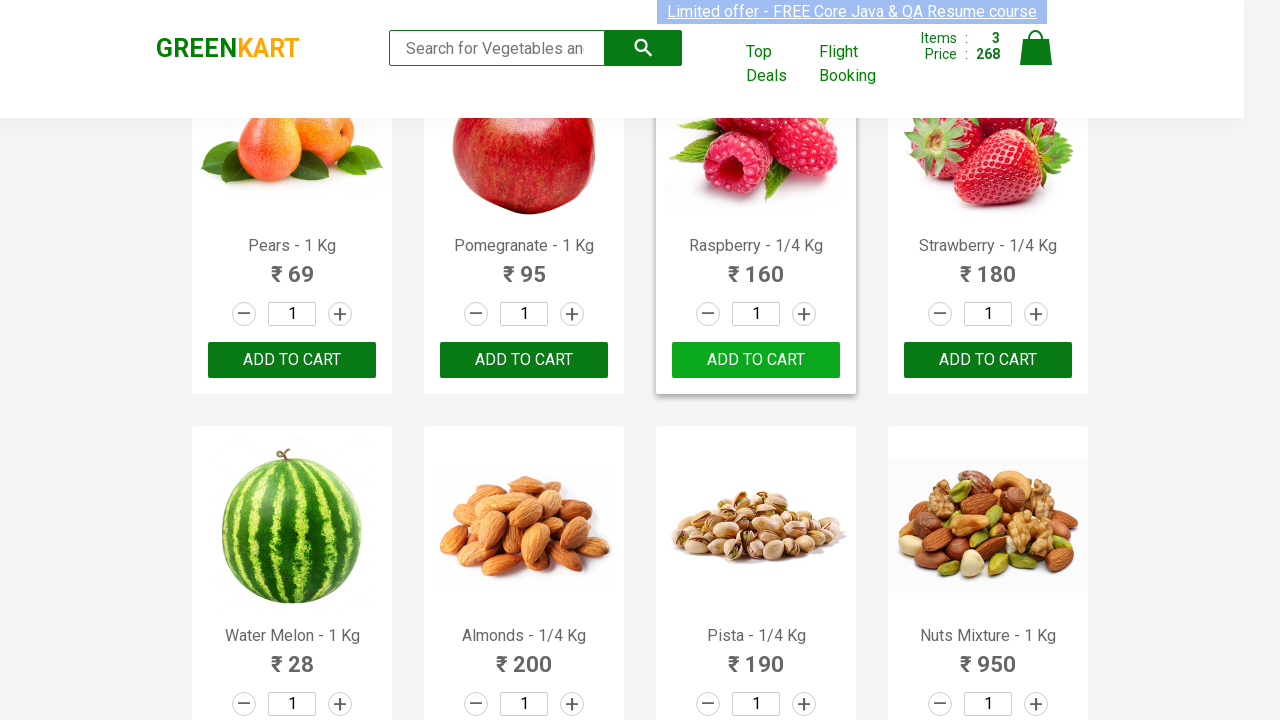

Extracted product name: 'Cashews'
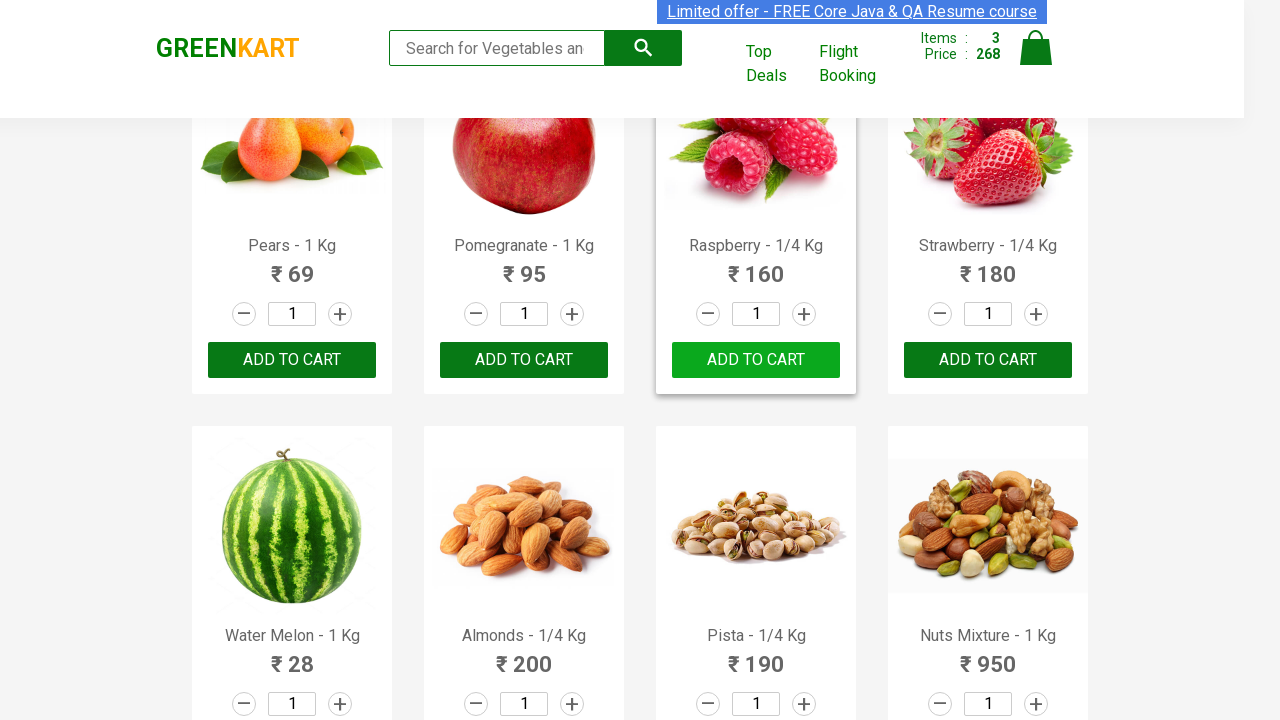

Retrieved product text: 'Walnuts - 1/4 Kg'
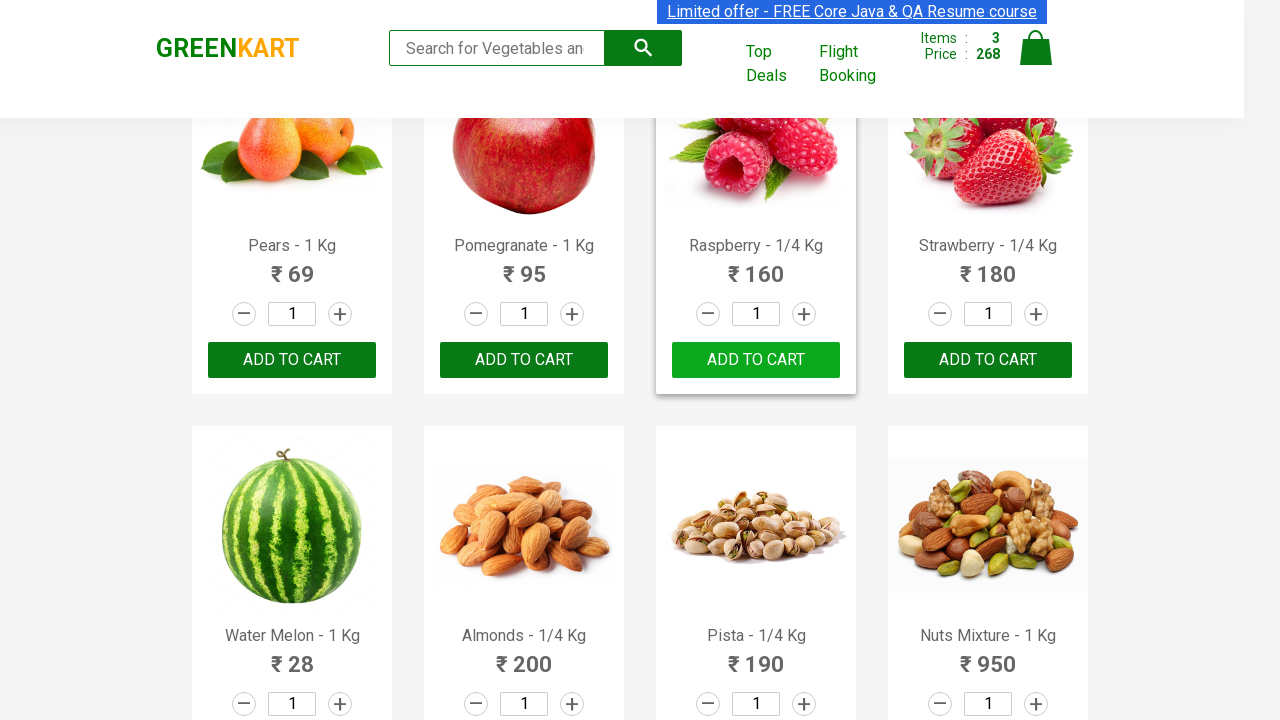

Extracted product name: 'Walnuts'
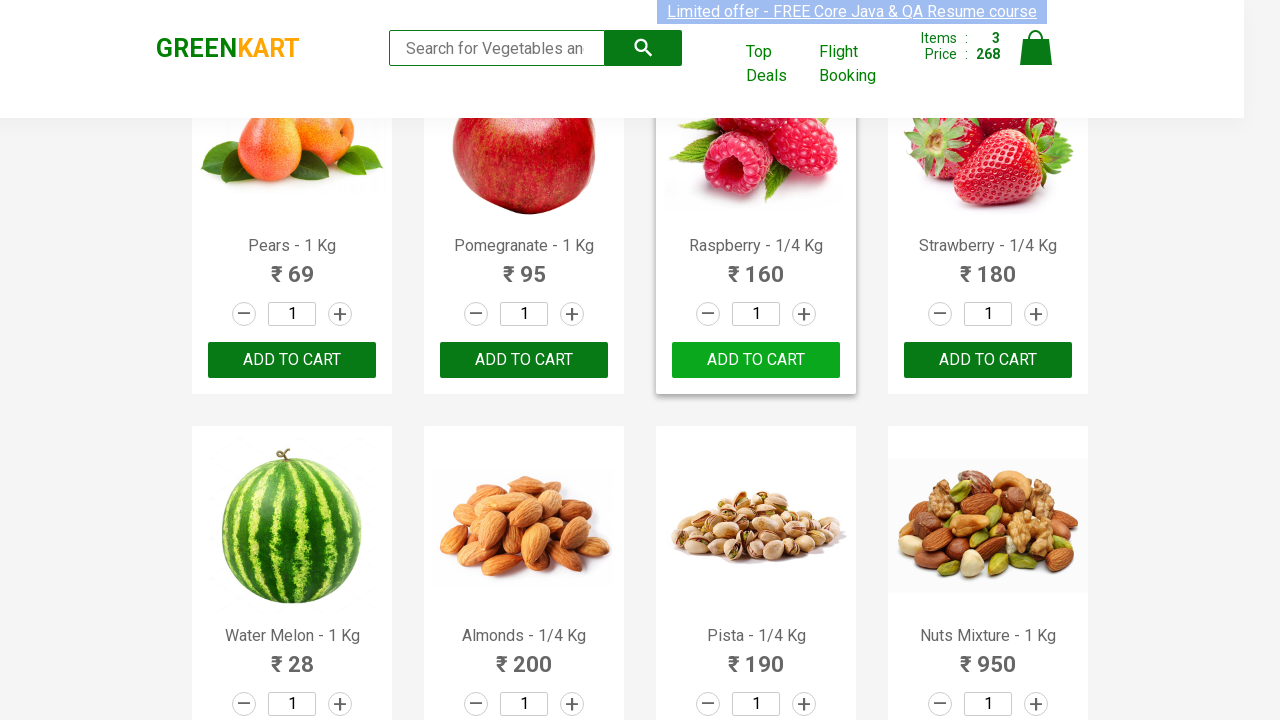

Added 'Walnuts' to cart (item 4 of 4) at (524, 569) on xpath=//div[@class='product-action']/button >> nth=29
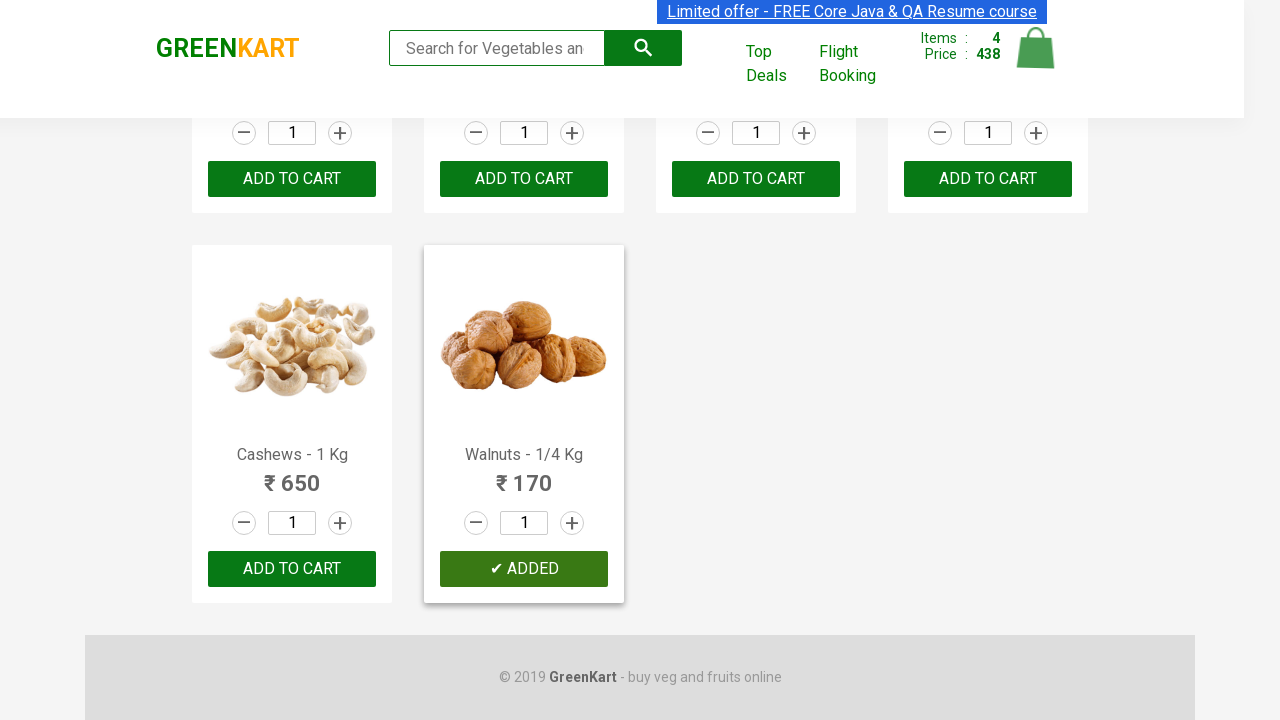

All required items have been added to cart
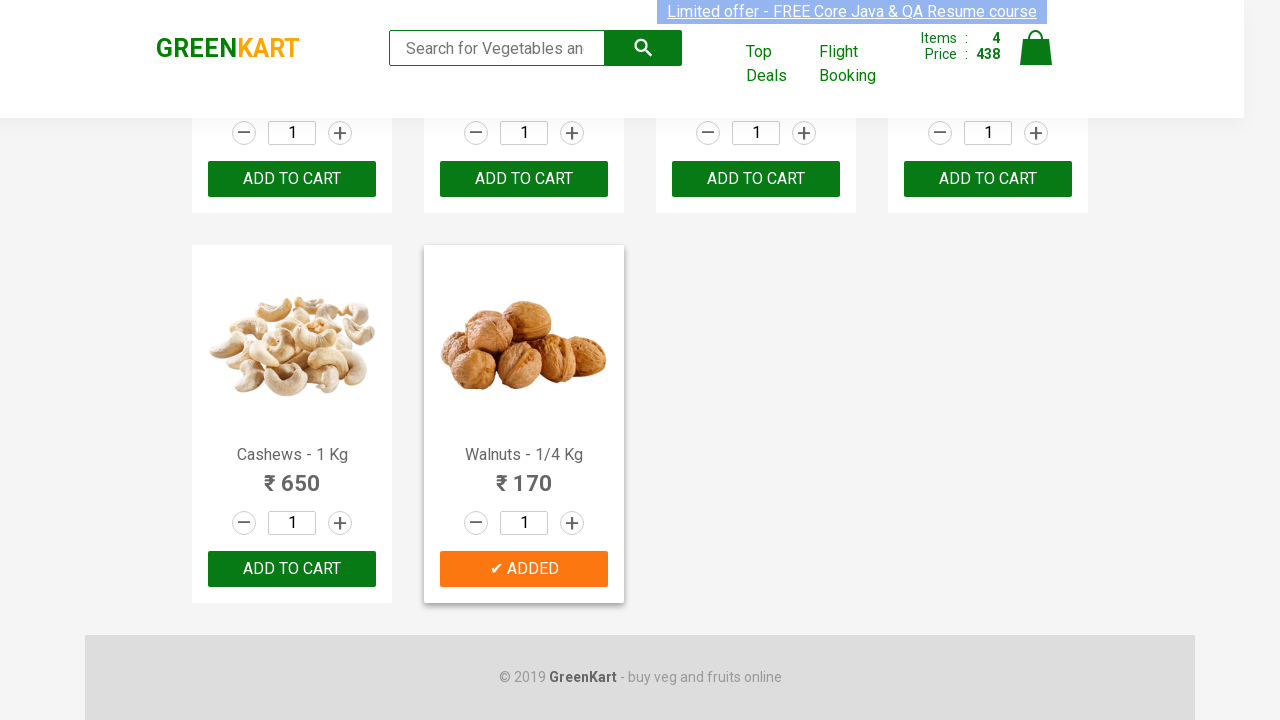

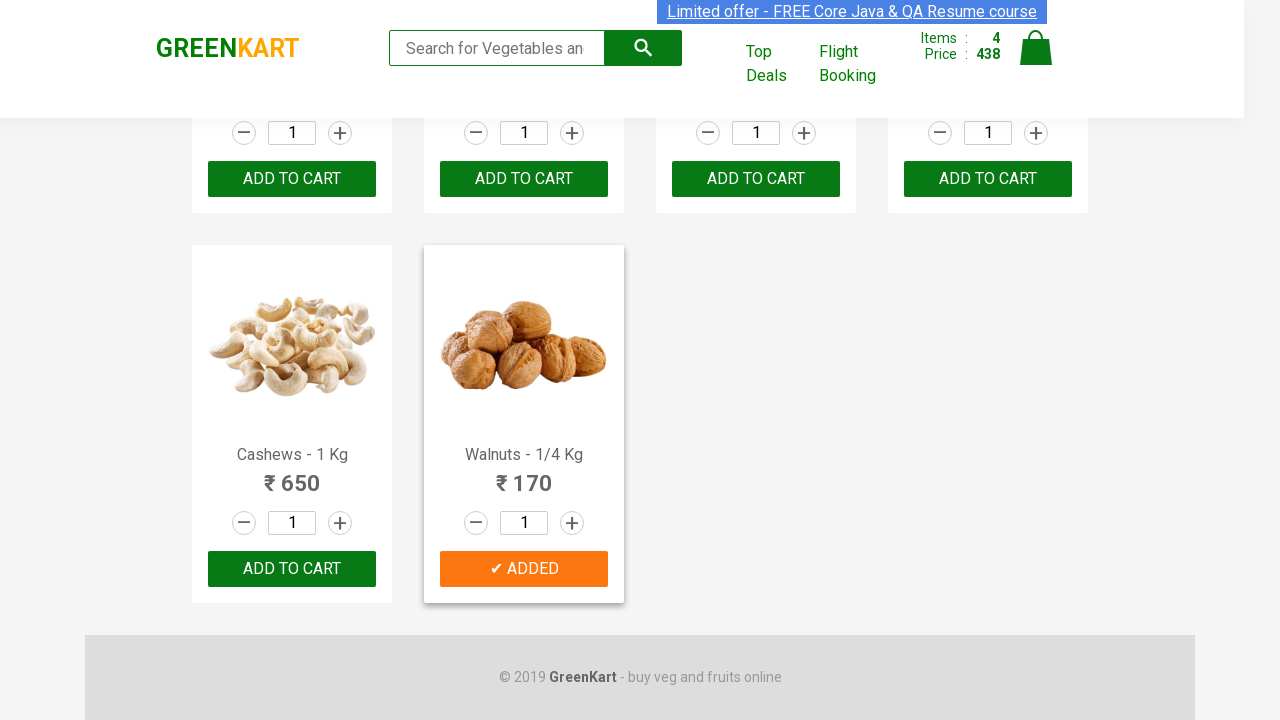